Tests a to-do application by adding 5 new items to the list and then marking all 10 items (5 existing + 5 new) as completed by clicking their checkboxes.

Starting URL: https://lambdatest.github.io/sample-todo-app/

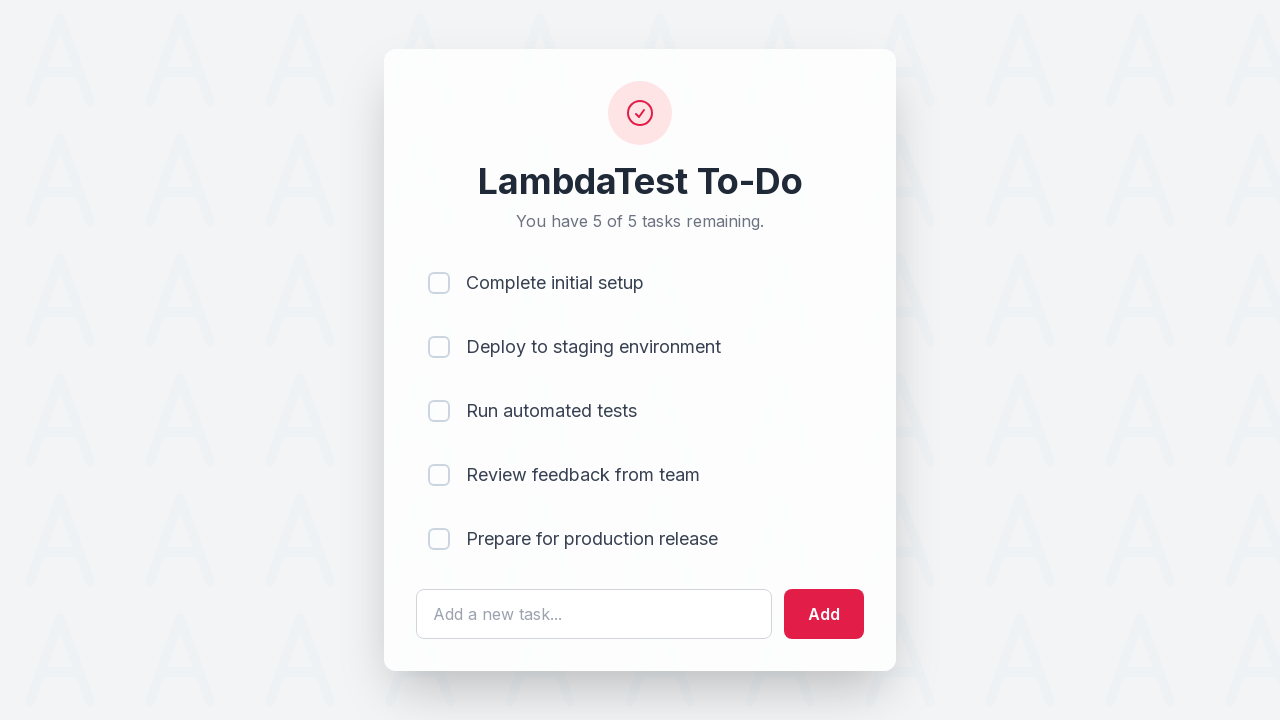

Waited for to-do text input field to load
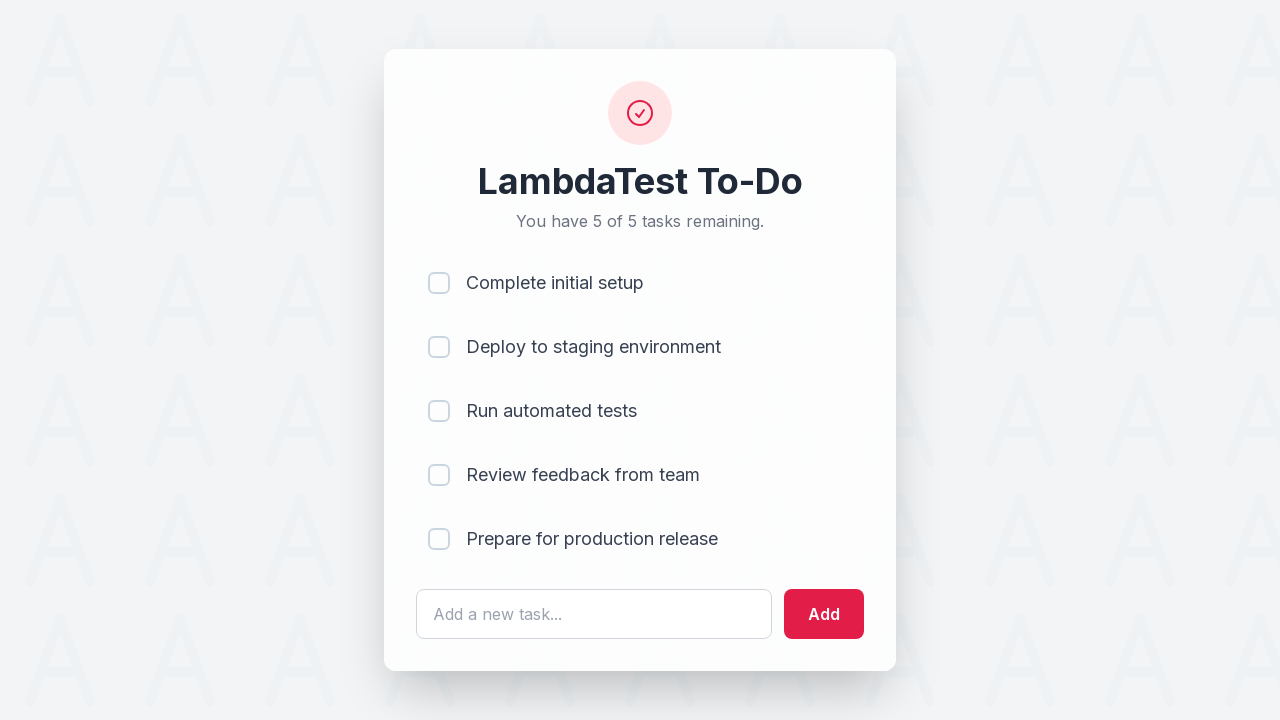

Clicked on to-do text input field (item 1 of 5) at (594, 614) on #sampletodotext
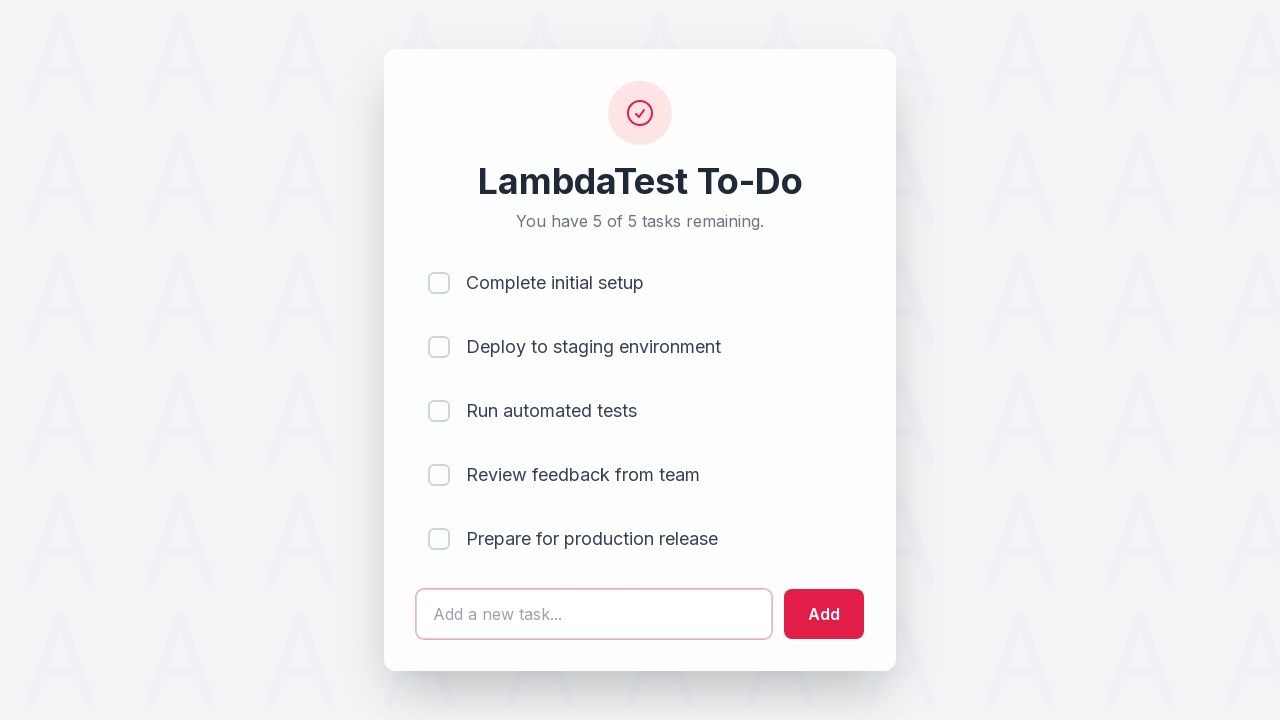

Filled text field with 'Adding a new item 1' on #sampletodotext
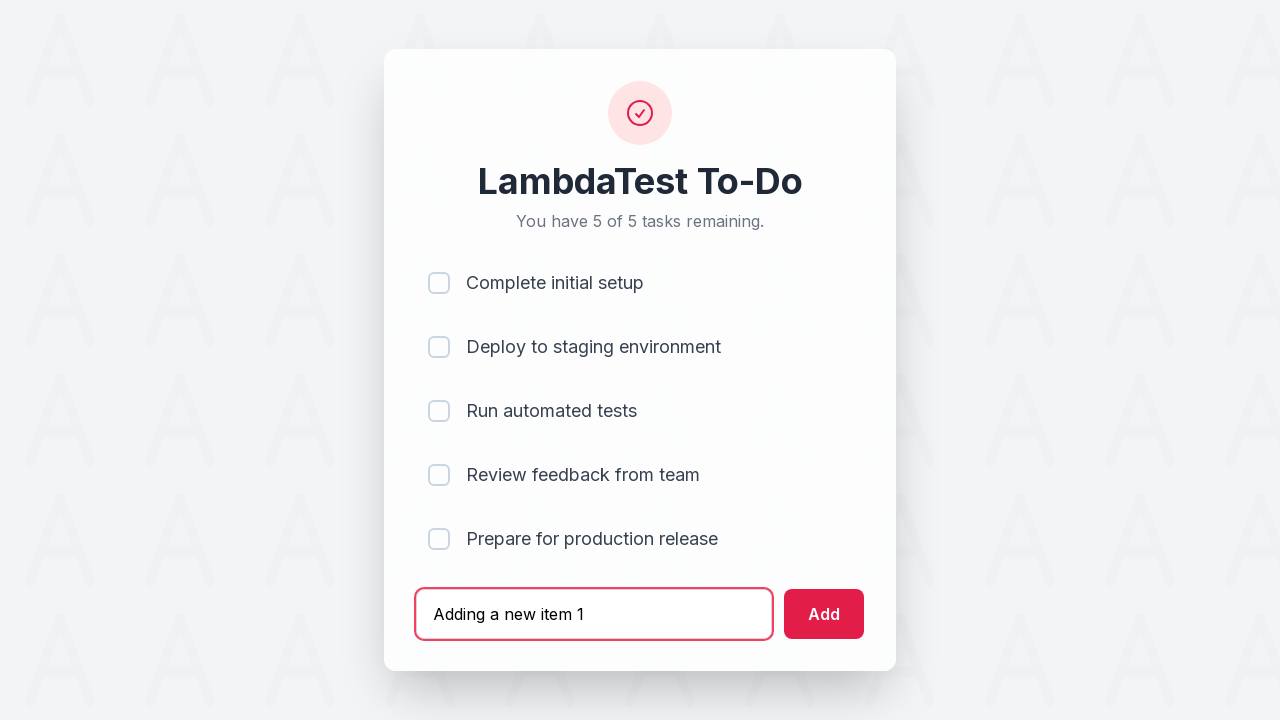

Pressed Enter to add new item 1 to the list on #sampletodotext
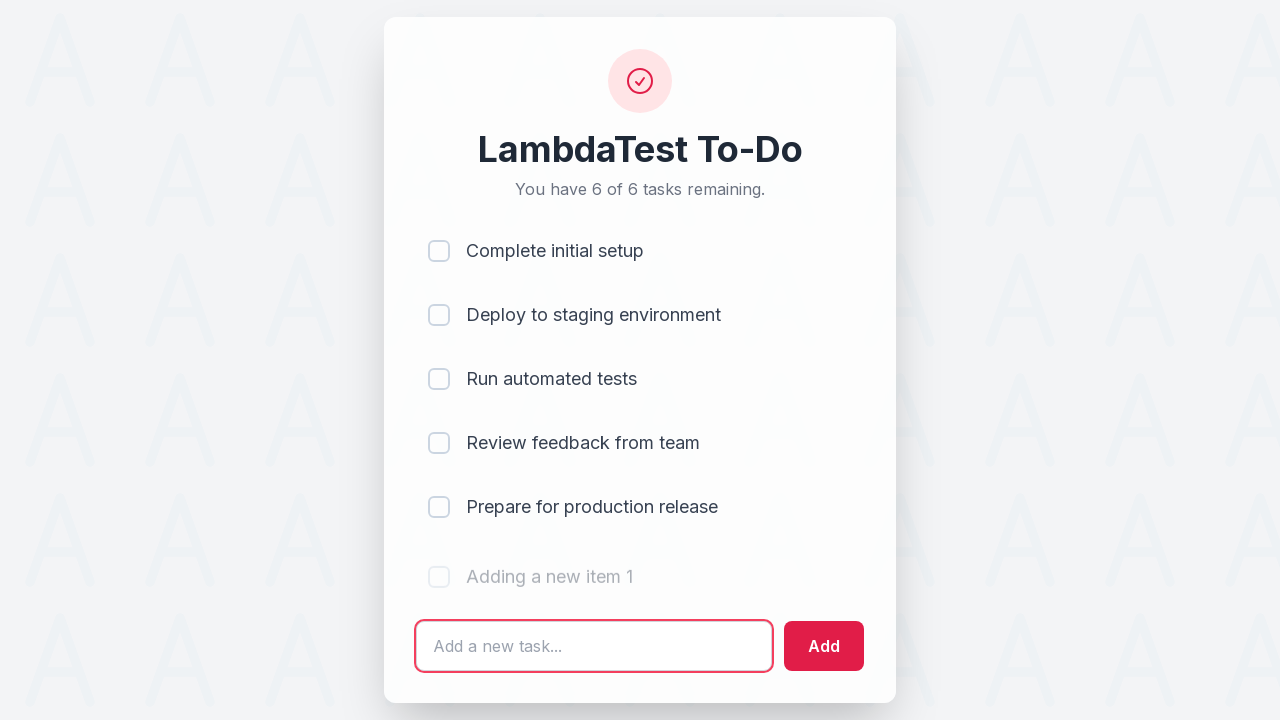

Waited 500ms for new item to be added
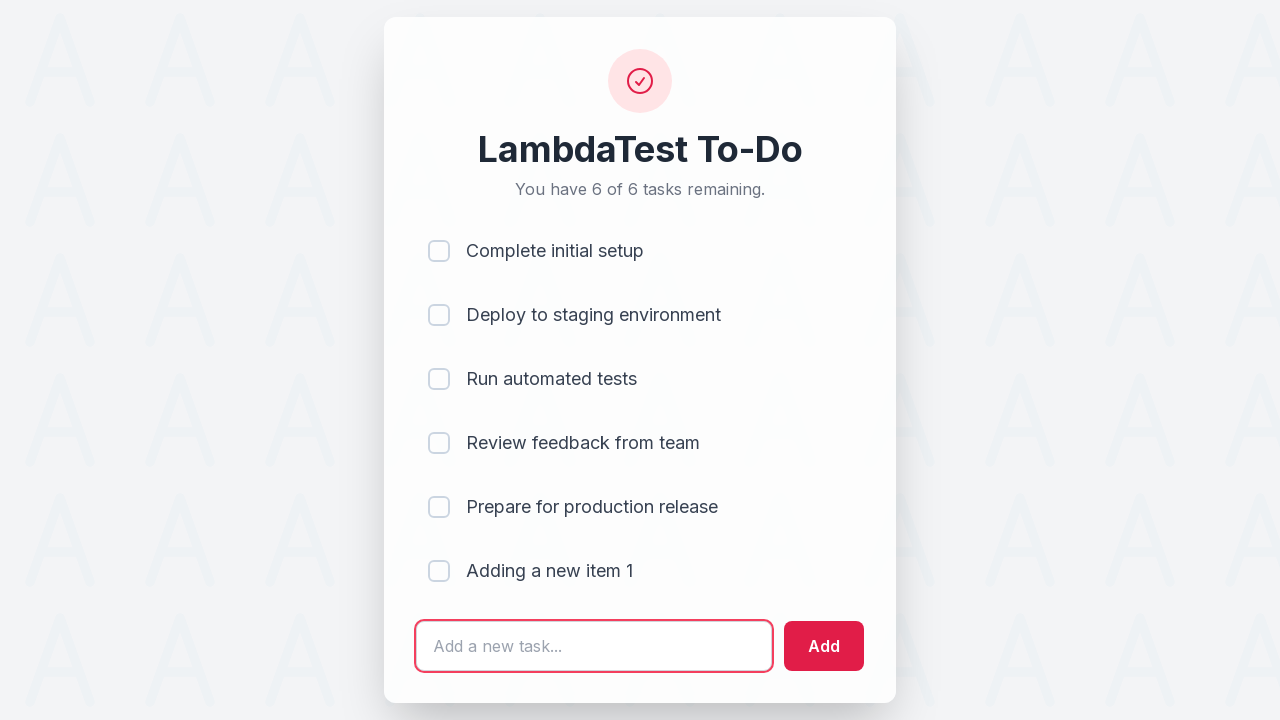

Clicked on to-do text input field (item 2 of 5) at (594, 646) on #sampletodotext
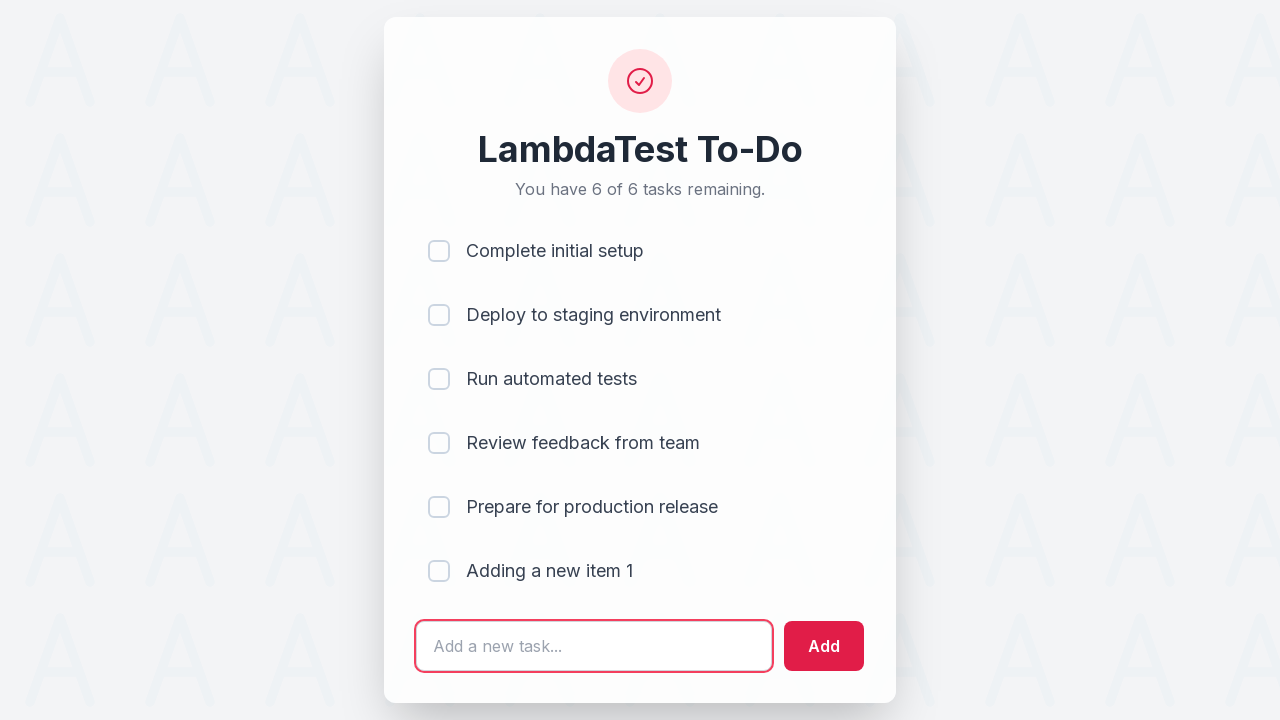

Filled text field with 'Adding a new item 2' on #sampletodotext
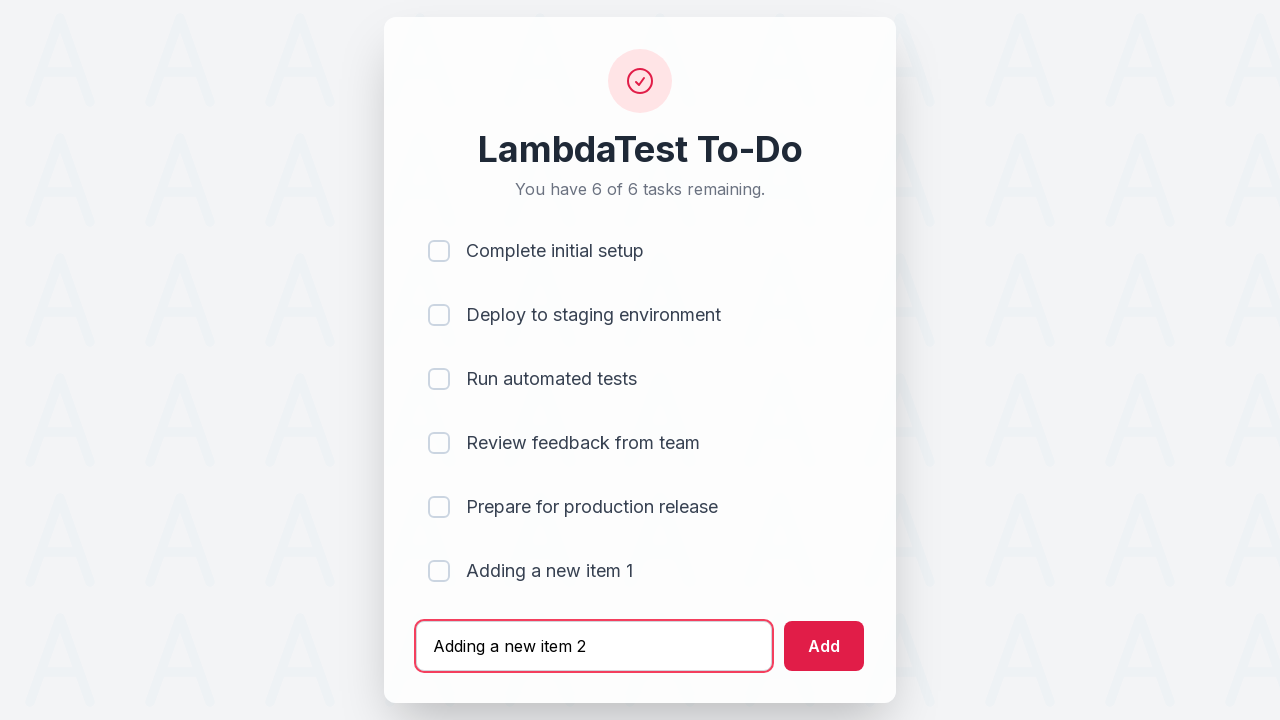

Pressed Enter to add new item 2 to the list on #sampletodotext
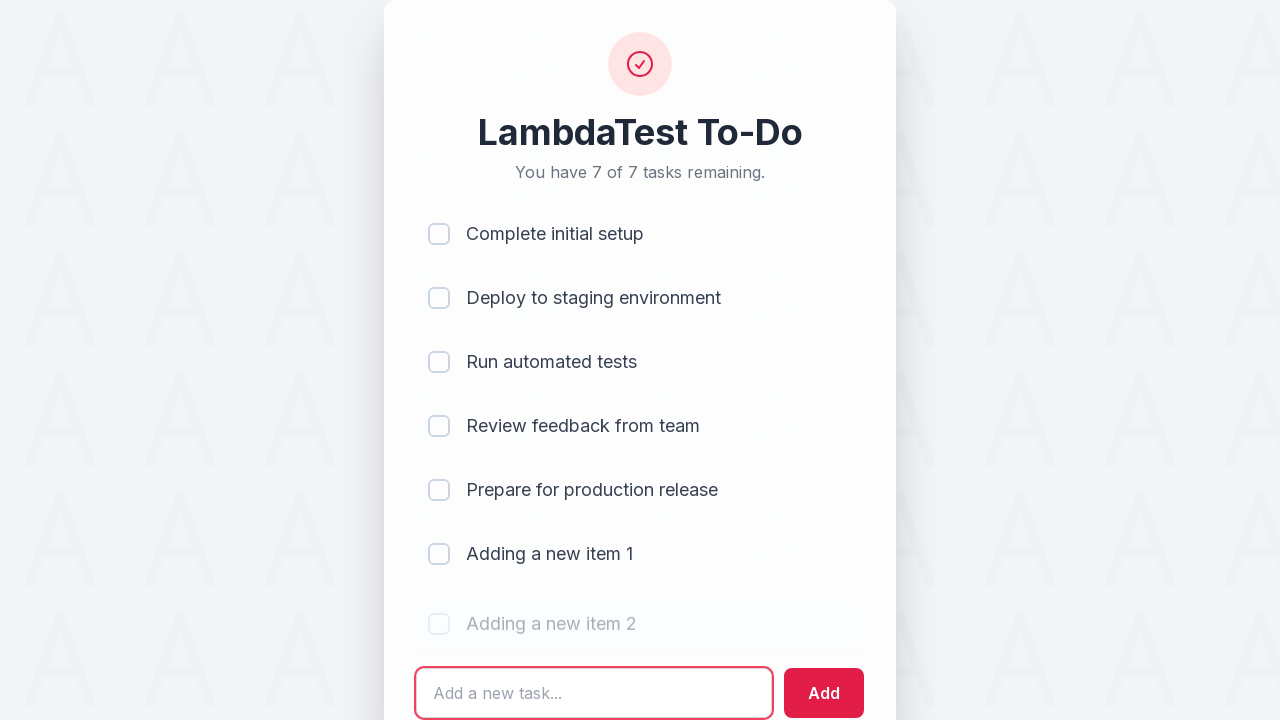

Waited 500ms for new item to be added
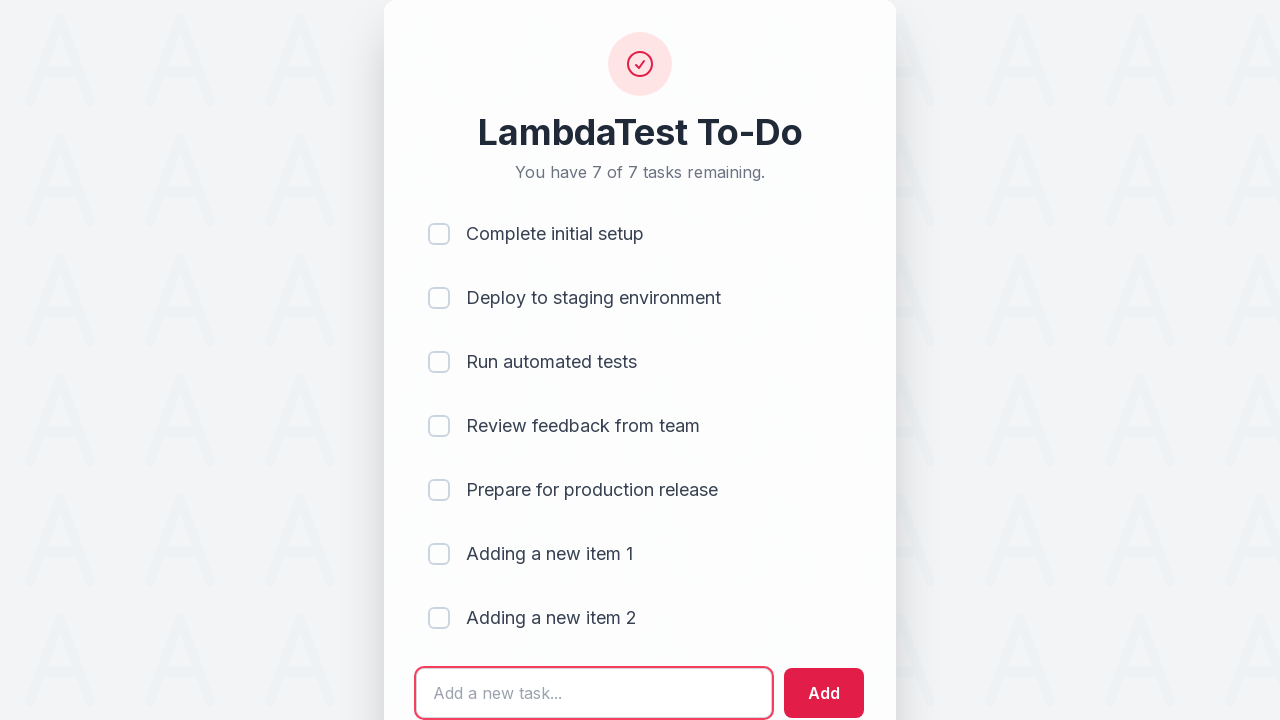

Clicked on to-do text input field (item 3 of 5) at (594, 693) on #sampletodotext
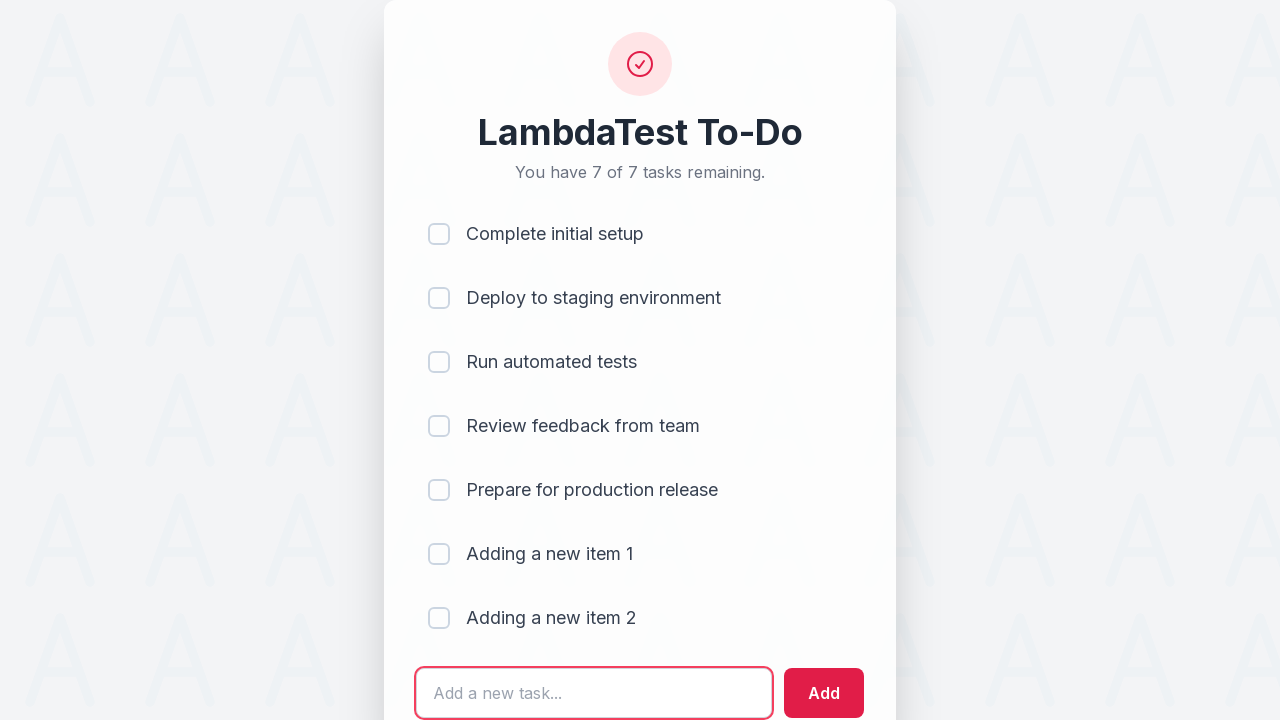

Filled text field with 'Adding a new item 3' on #sampletodotext
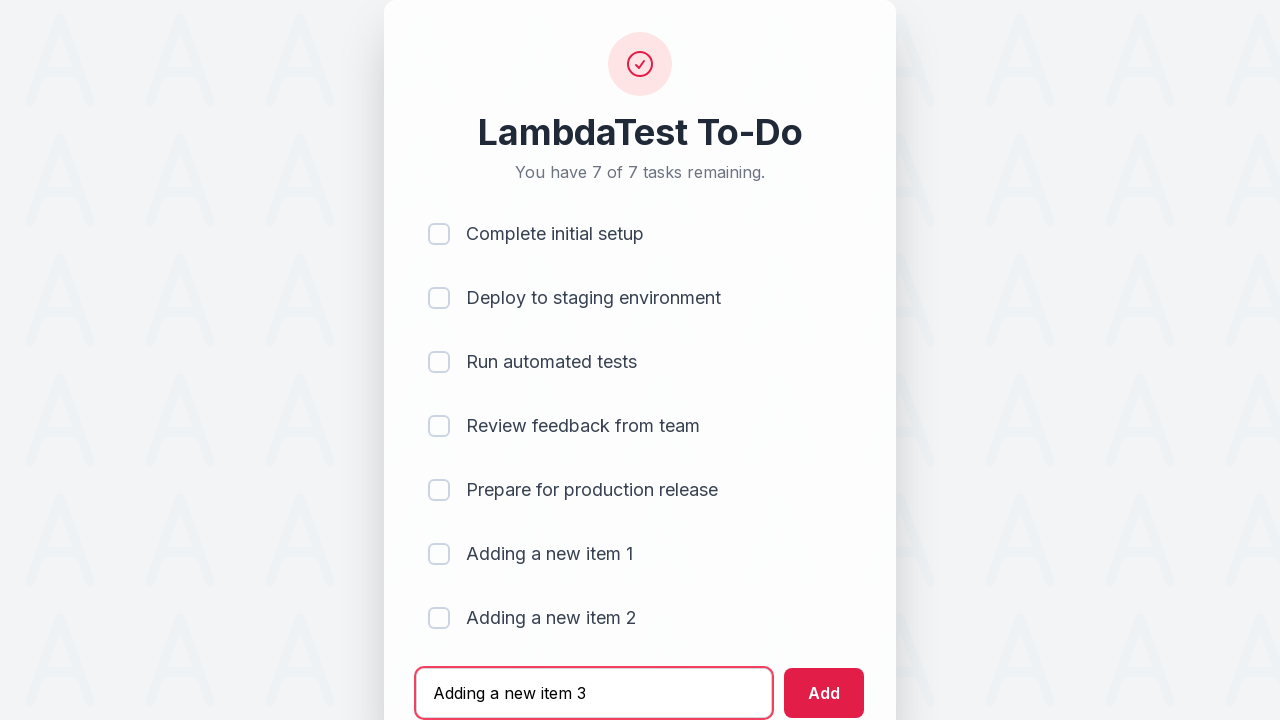

Pressed Enter to add new item 3 to the list on #sampletodotext
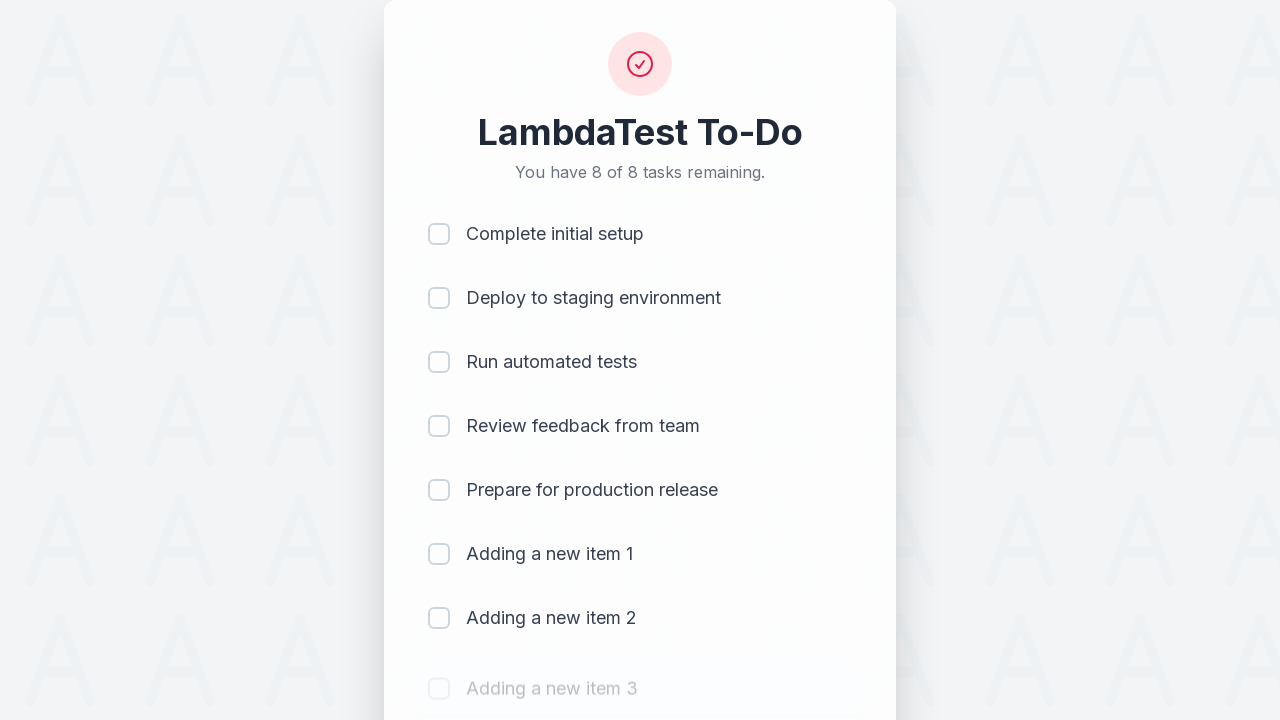

Waited 500ms for new item to be added
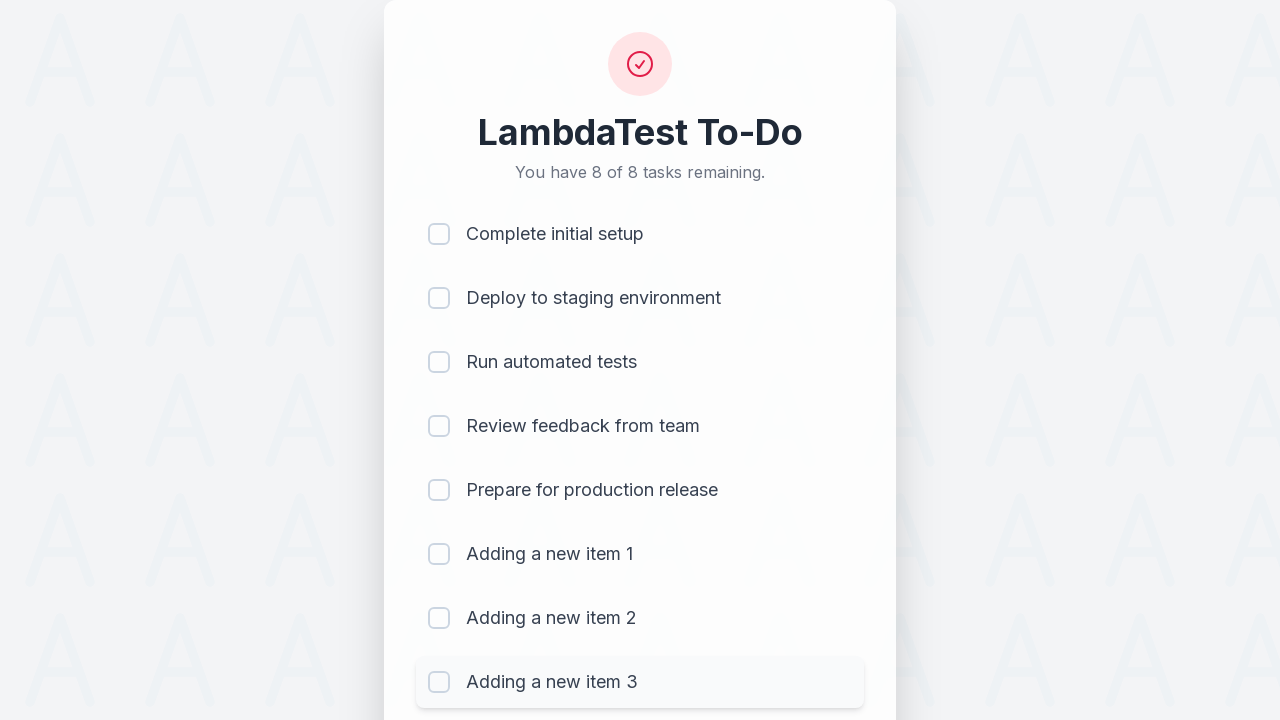

Clicked on to-do text input field (item 4 of 5) at (594, 663) on #sampletodotext
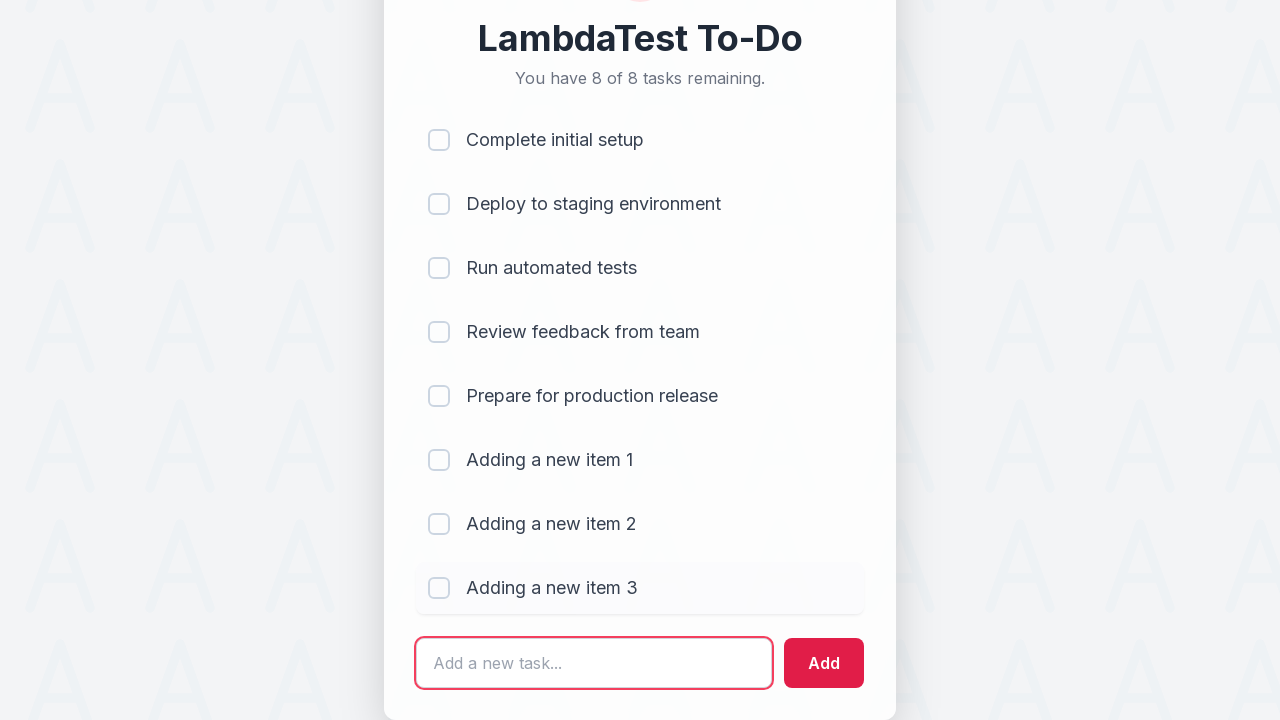

Filled text field with 'Adding a new item 4' on #sampletodotext
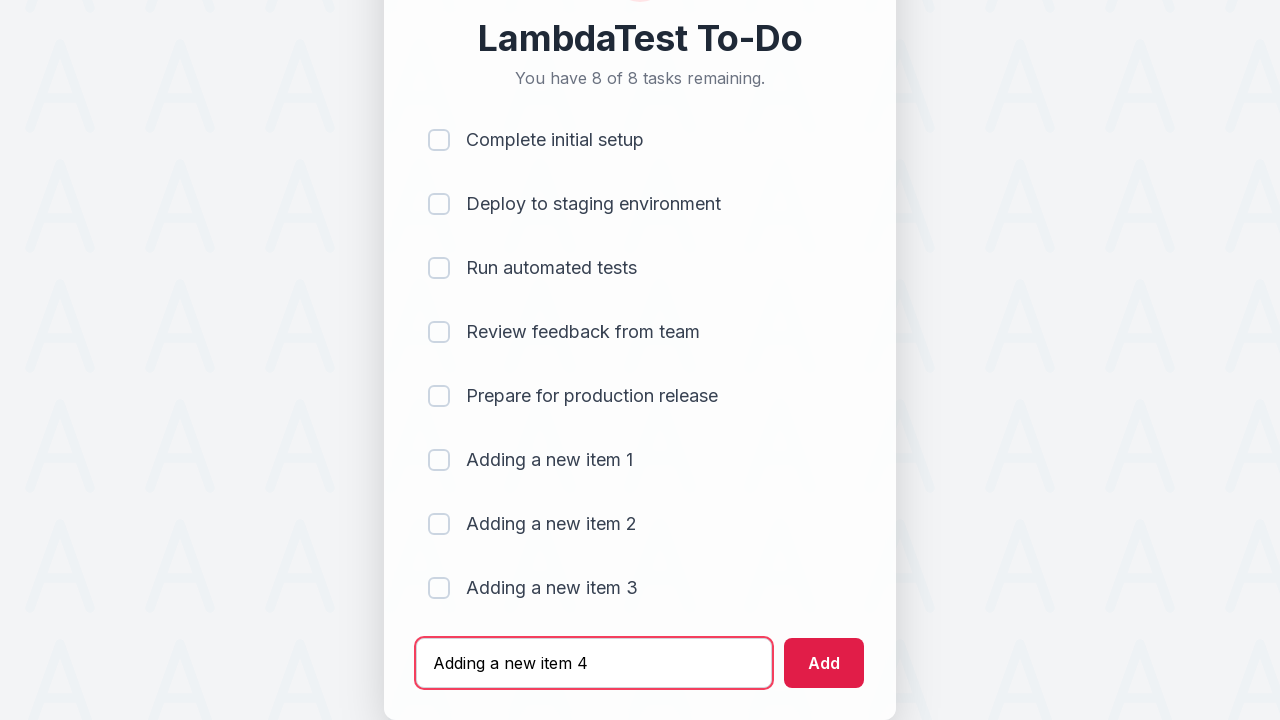

Pressed Enter to add new item 4 to the list on #sampletodotext
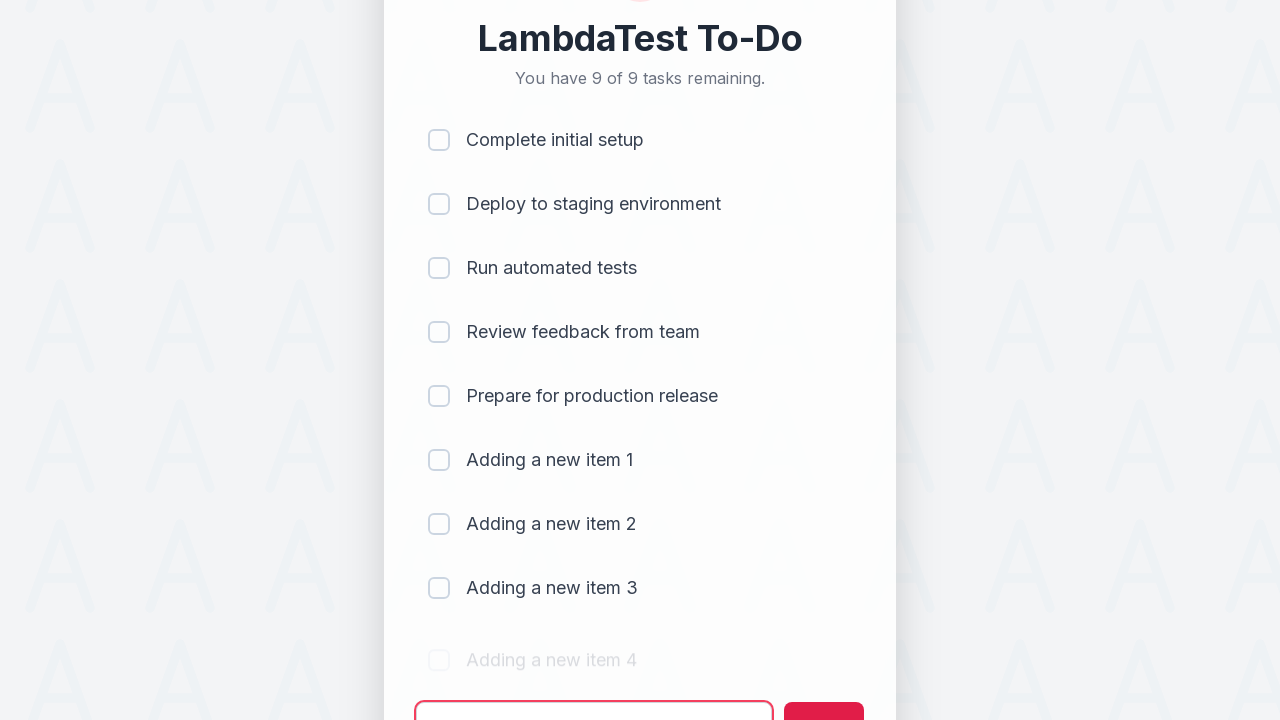

Waited 500ms for new item to be added
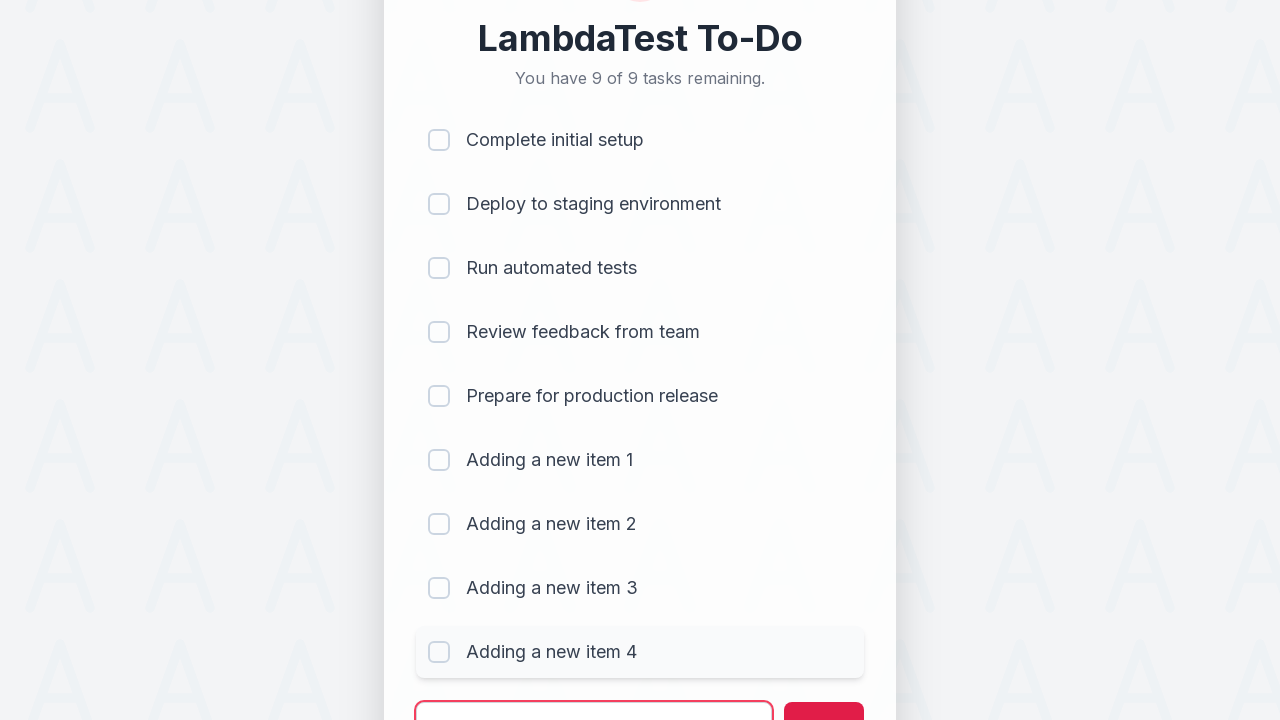

Clicked on to-do text input field (item 5 of 5) at (594, 695) on #sampletodotext
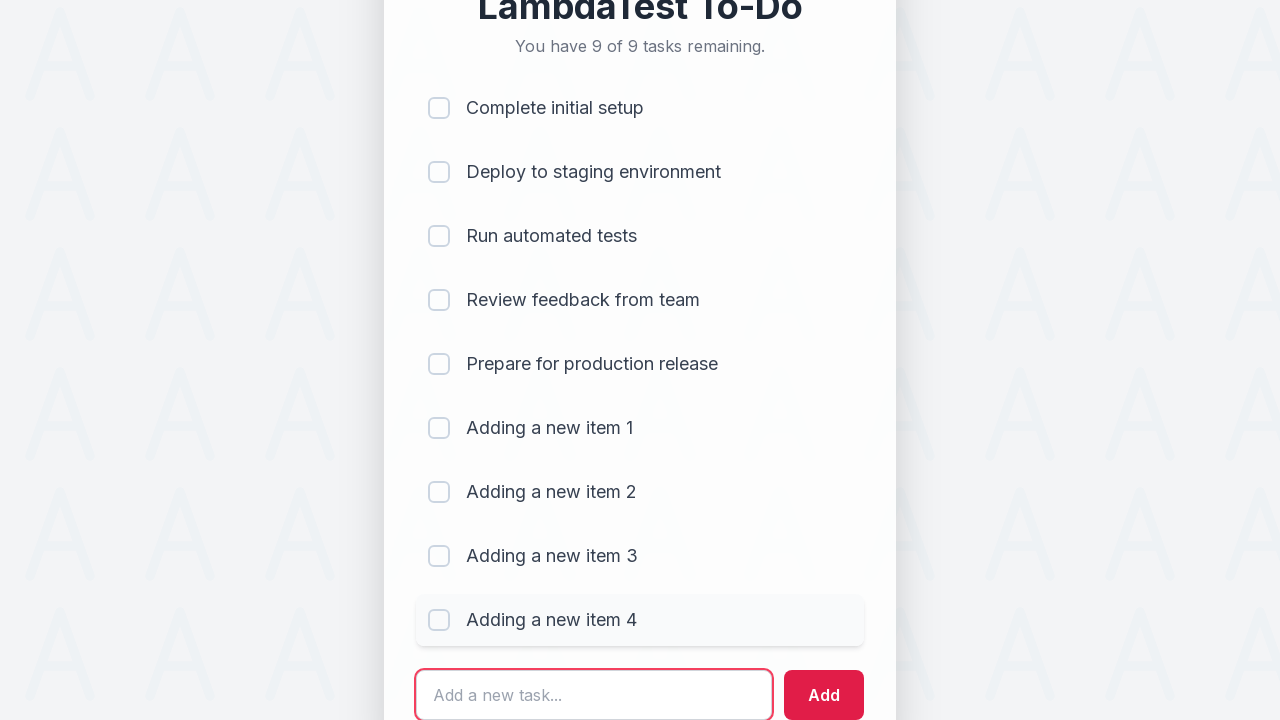

Filled text field with 'Adding a new item 5' on #sampletodotext
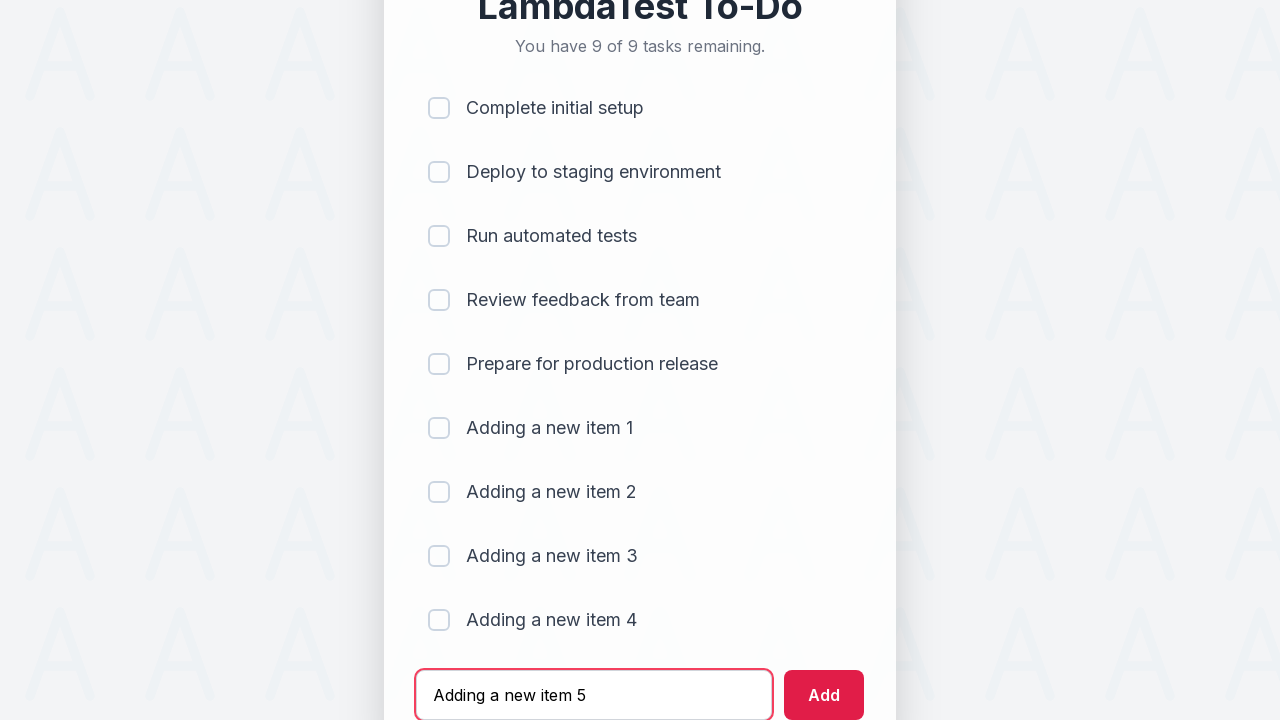

Pressed Enter to add new item 5 to the list on #sampletodotext
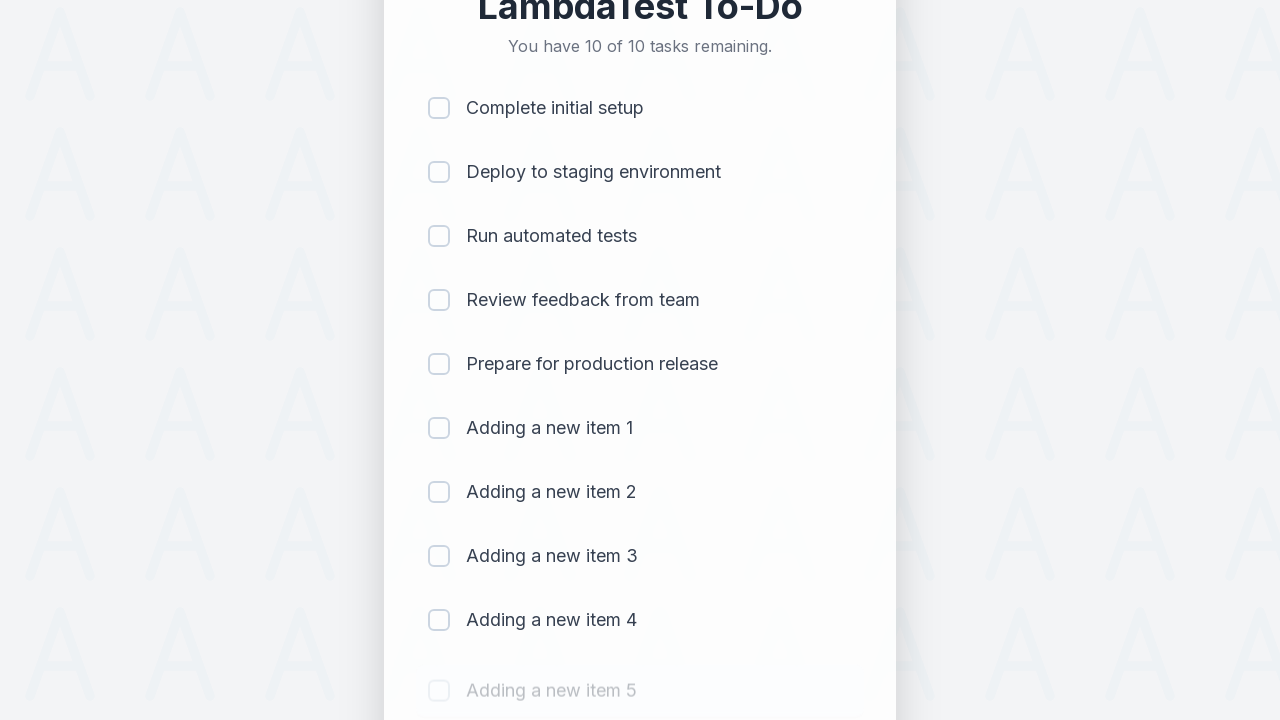

Waited 500ms for new item to be added
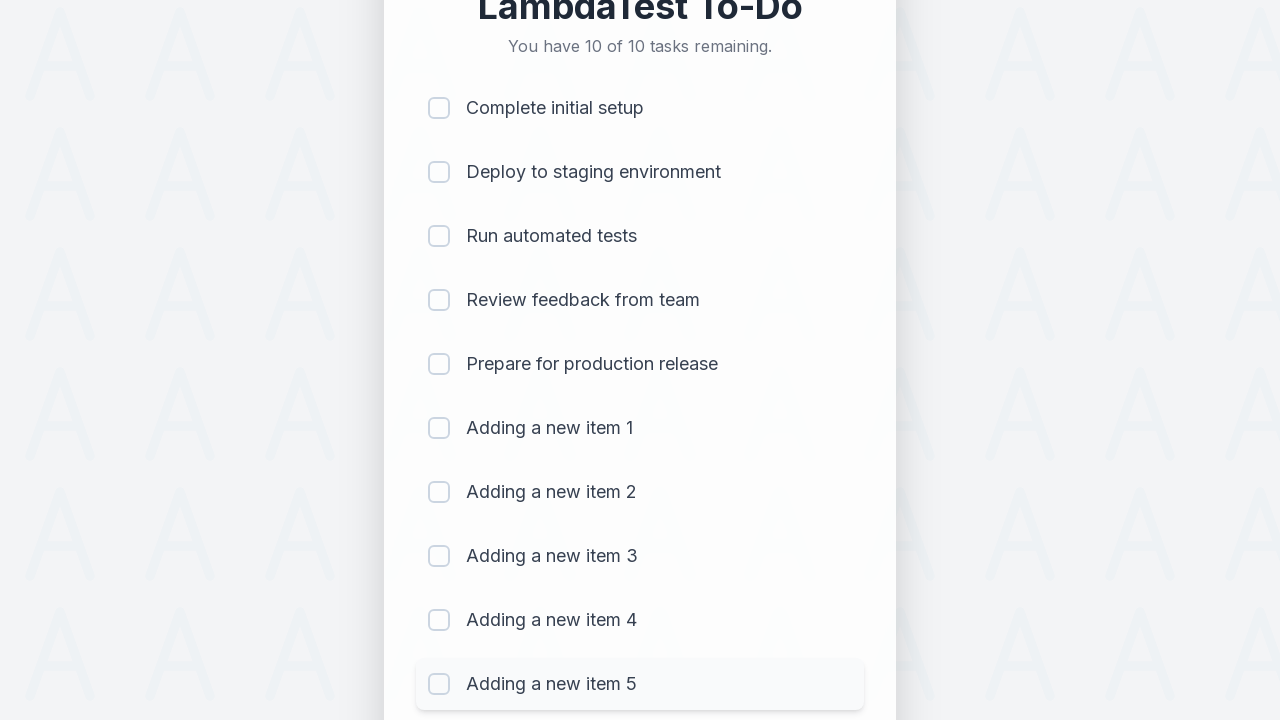

Clicked checkbox for item 1 of 10 to mark as completed at (439, 108) on xpath=(//input[@type='checkbox'])[1]
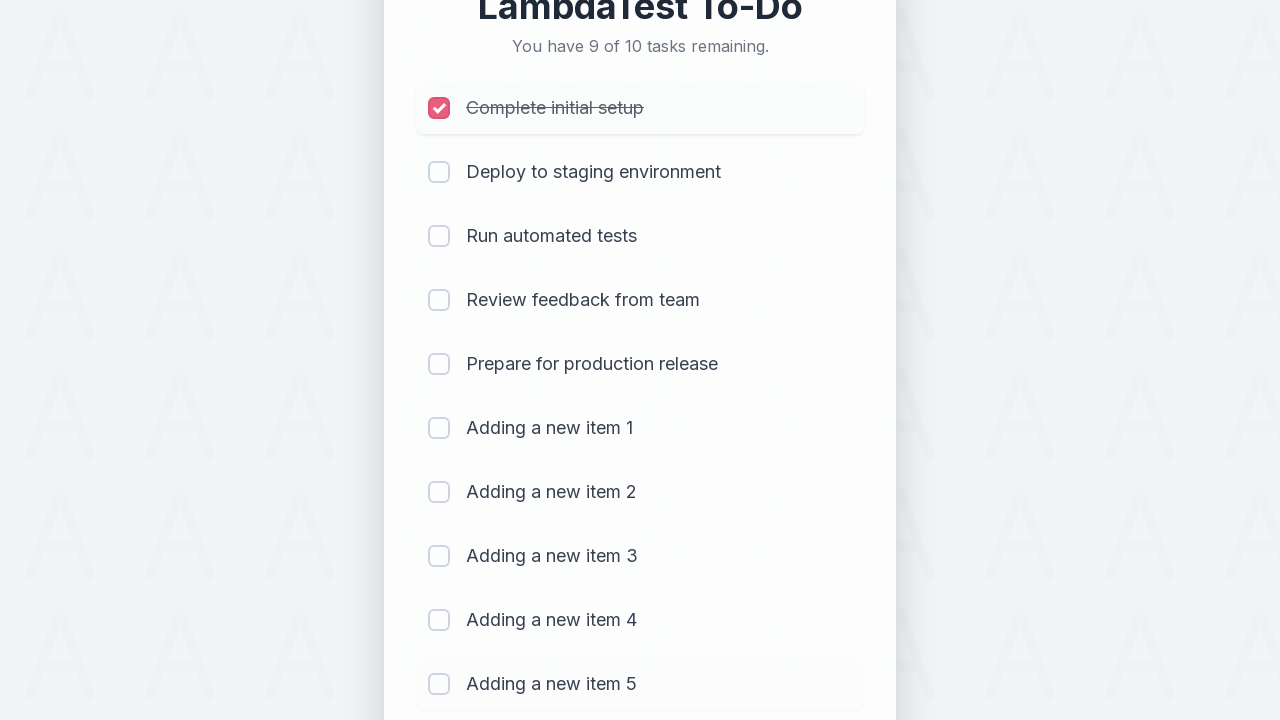

Waited 300ms for checkbox state to update
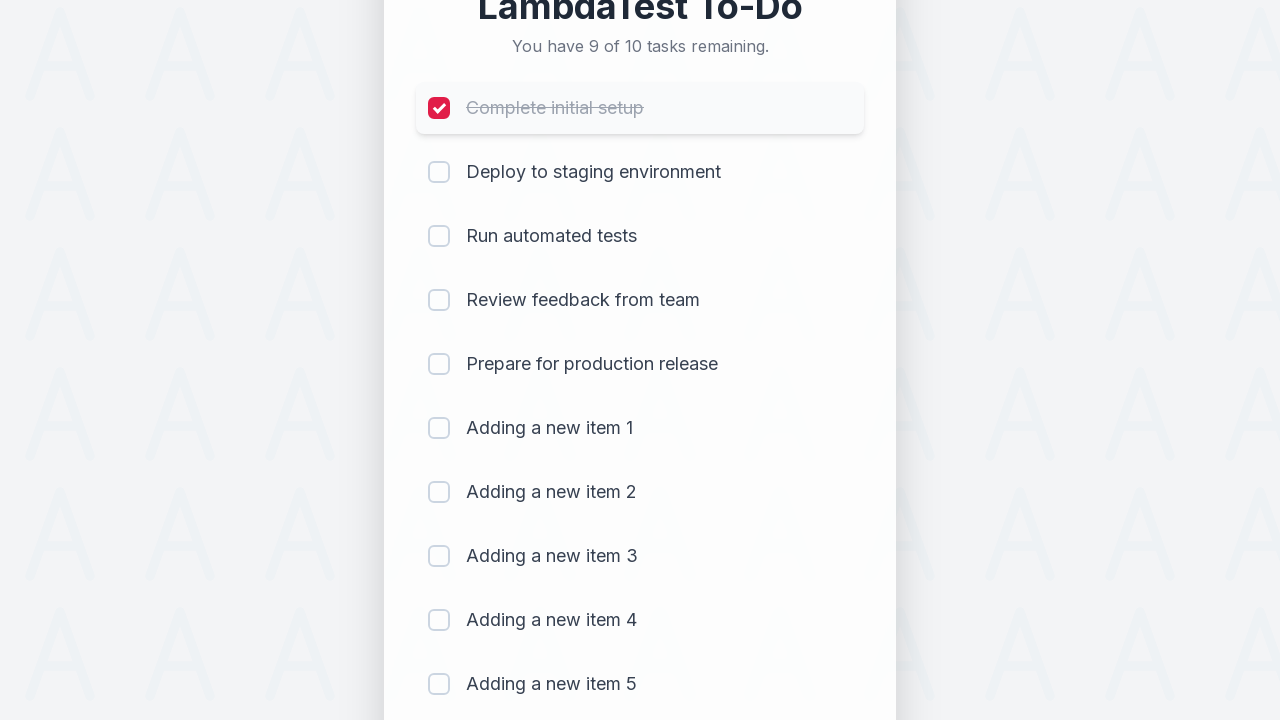

Clicked checkbox for item 2 of 10 to mark as completed at (439, 172) on xpath=(//input[@type='checkbox'])[2]
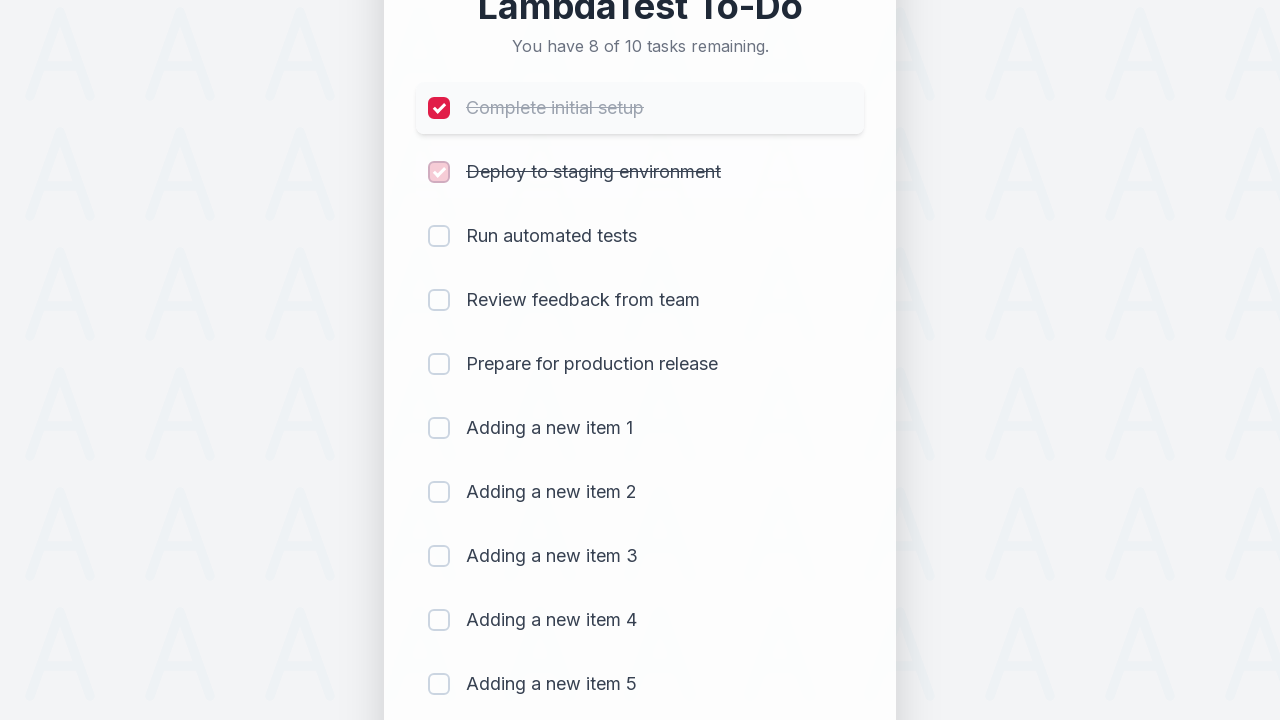

Waited 300ms for checkbox state to update
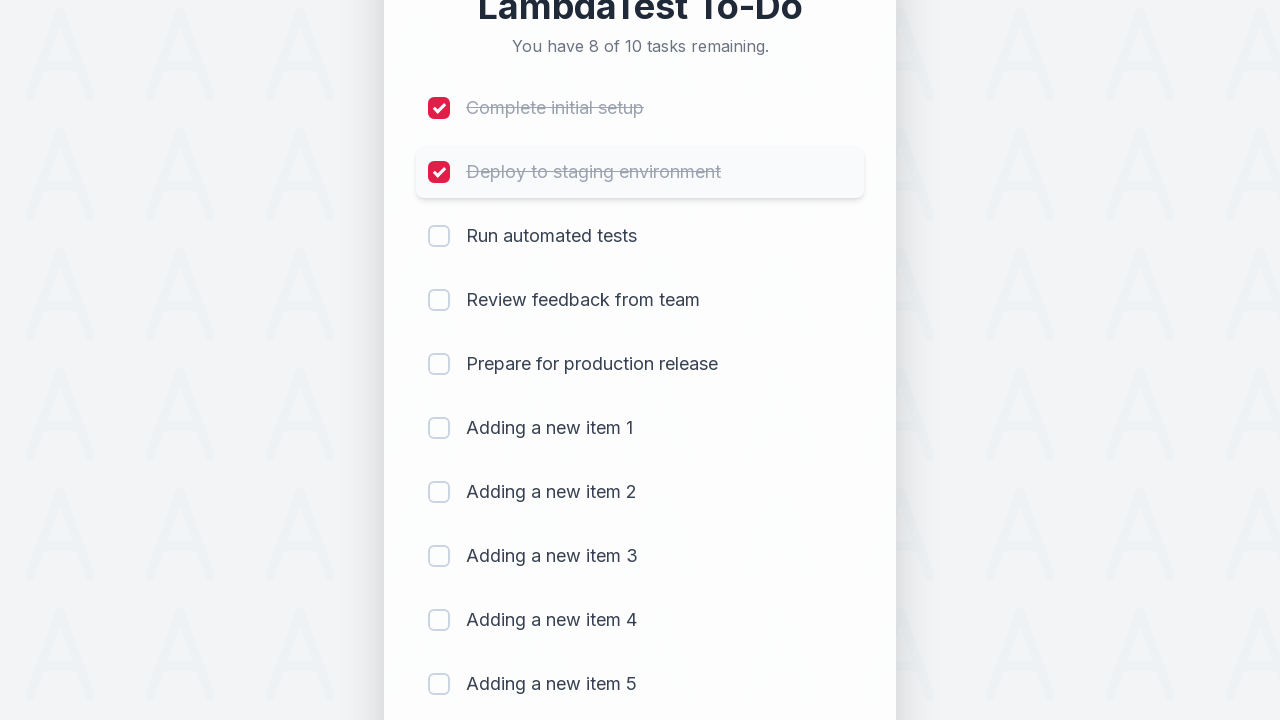

Clicked checkbox for item 3 of 10 to mark as completed at (439, 236) on xpath=(//input[@type='checkbox'])[3]
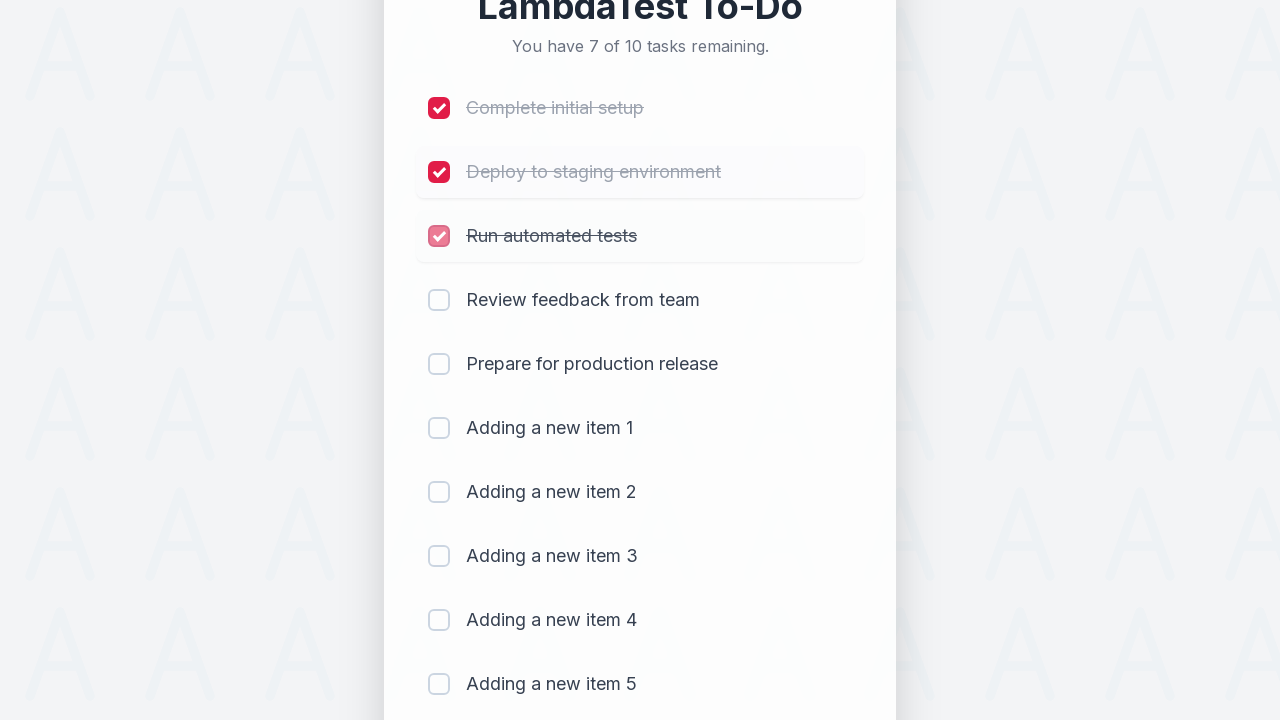

Waited 300ms for checkbox state to update
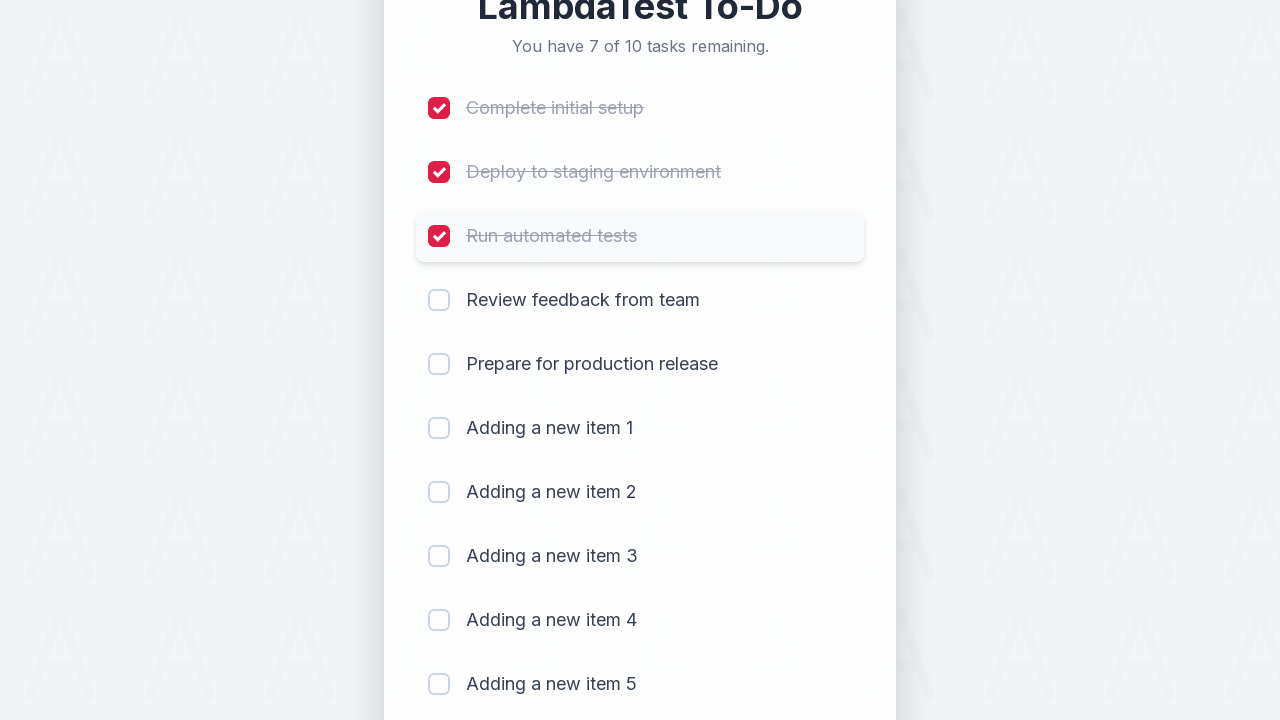

Clicked checkbox for item 4 of 10 to mark as completed at (439, 300) on xpath=(//input[@type='checkbox'])[4]
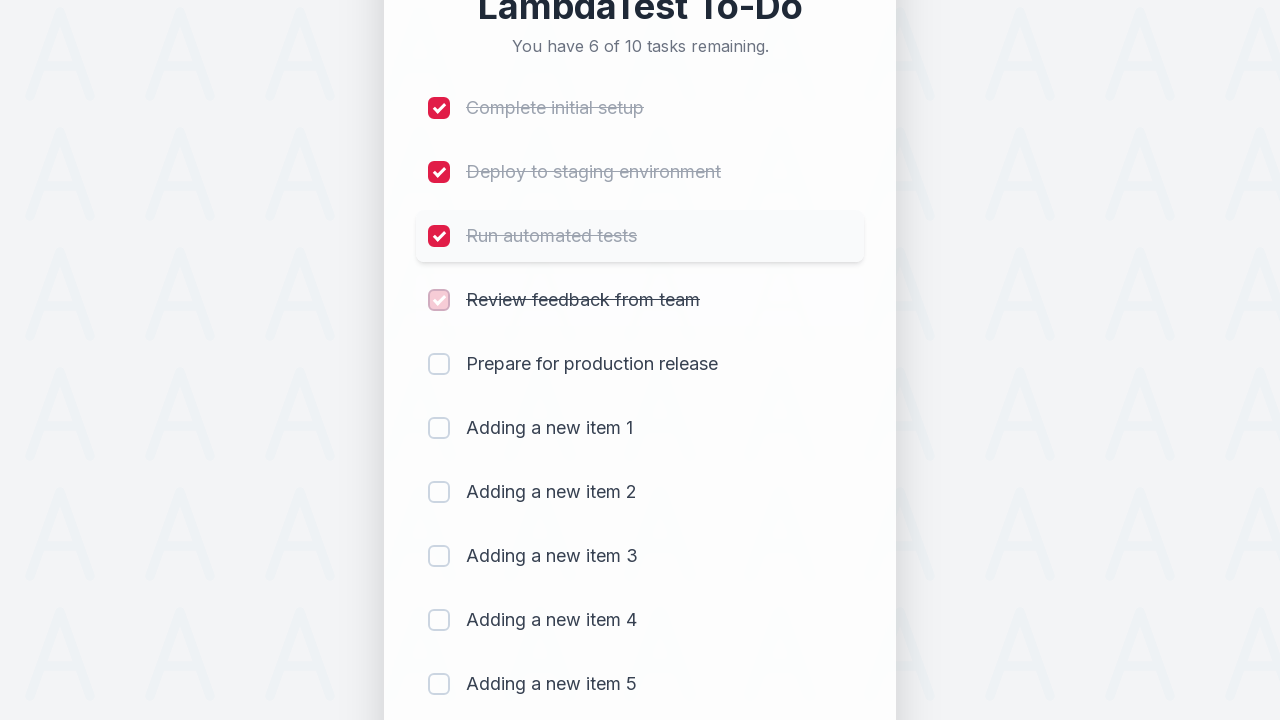

Waited 300ms for checkbox state to update
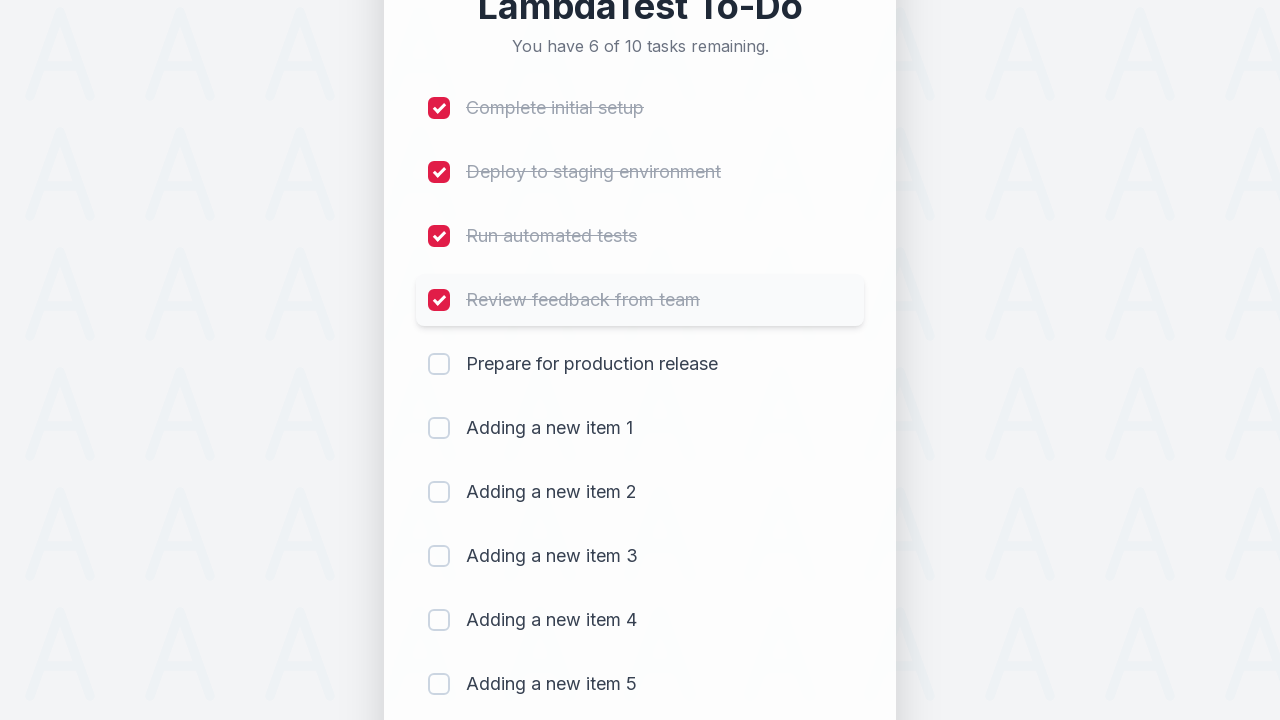

Clicked checkbox for item 5 of 10 to mark as completed at (439, 364) on xpath=(//input[@type='checkbox'])[5]
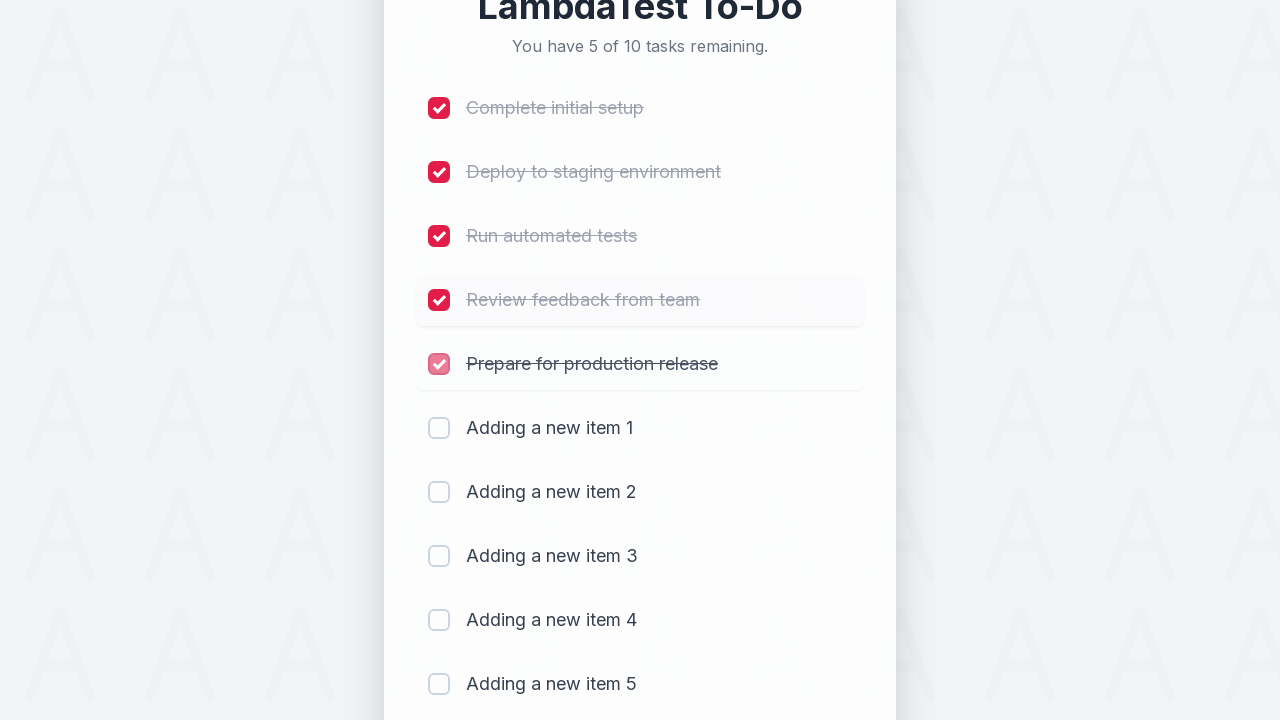

Waited 300ms for checkbox state to update
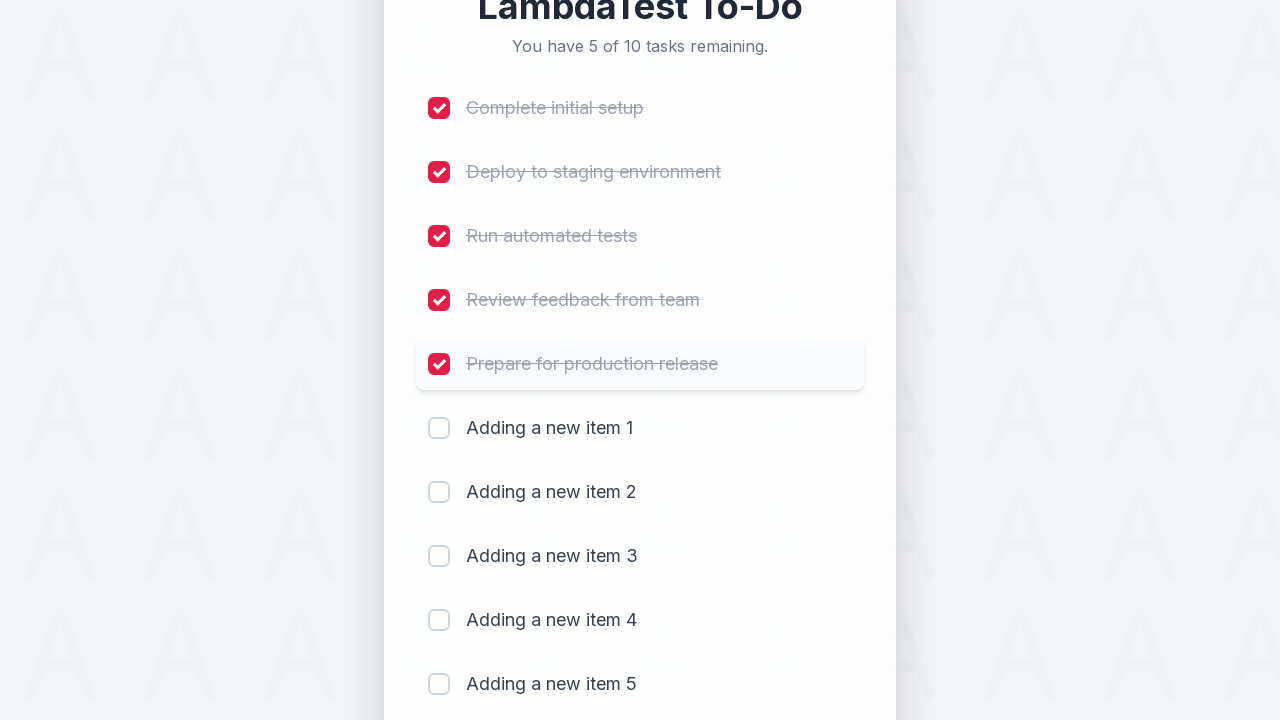

Clicked checkbox for item 6 of 10 to mark as completed at (439, 428) on xpath=(//input[@type='checkbox'])[6]
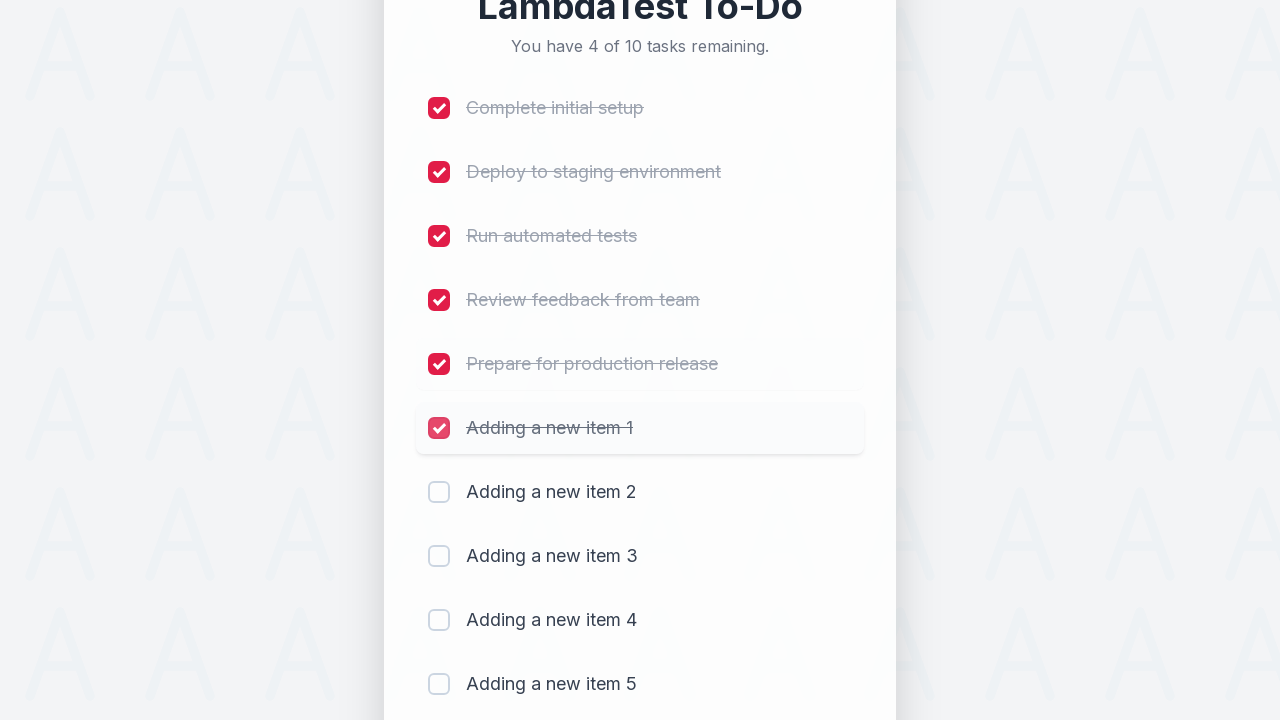

Waited 300ms for checkbox state to update
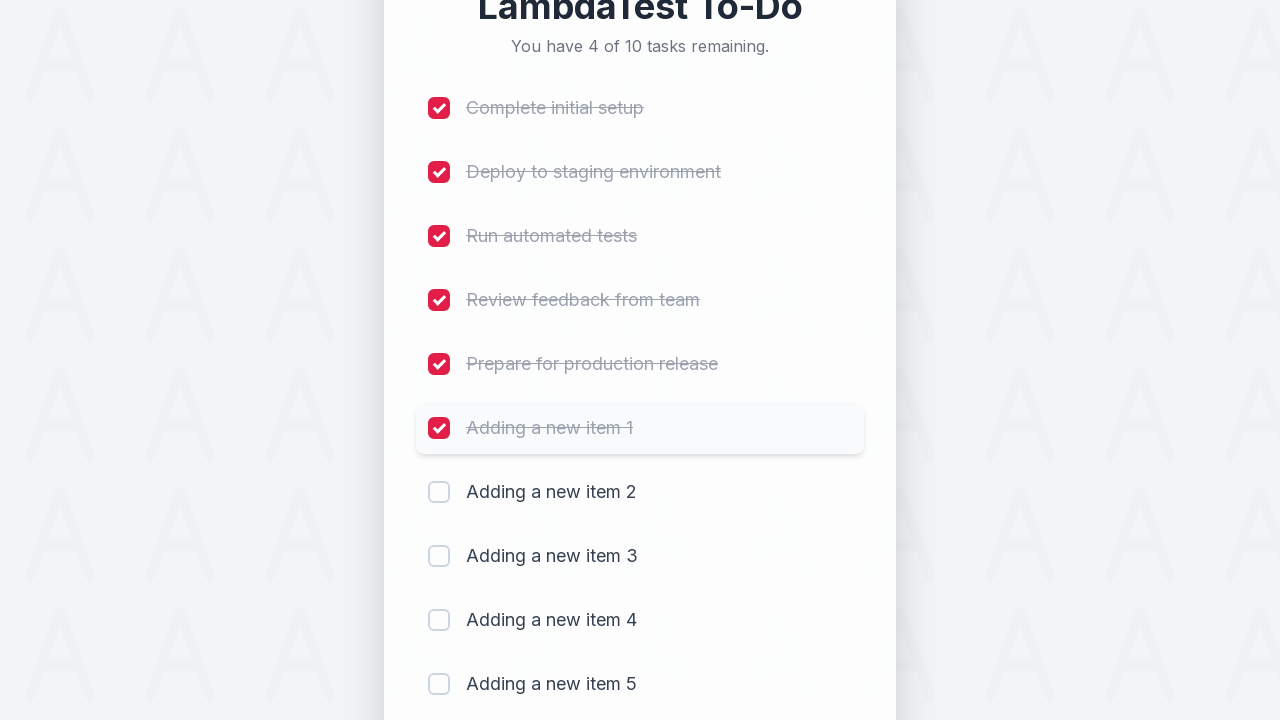

Clicked checkbox for item 7 of 10 to mark as completed at (439, 492) on xpath=(//input[@type='checkbox'])[7]
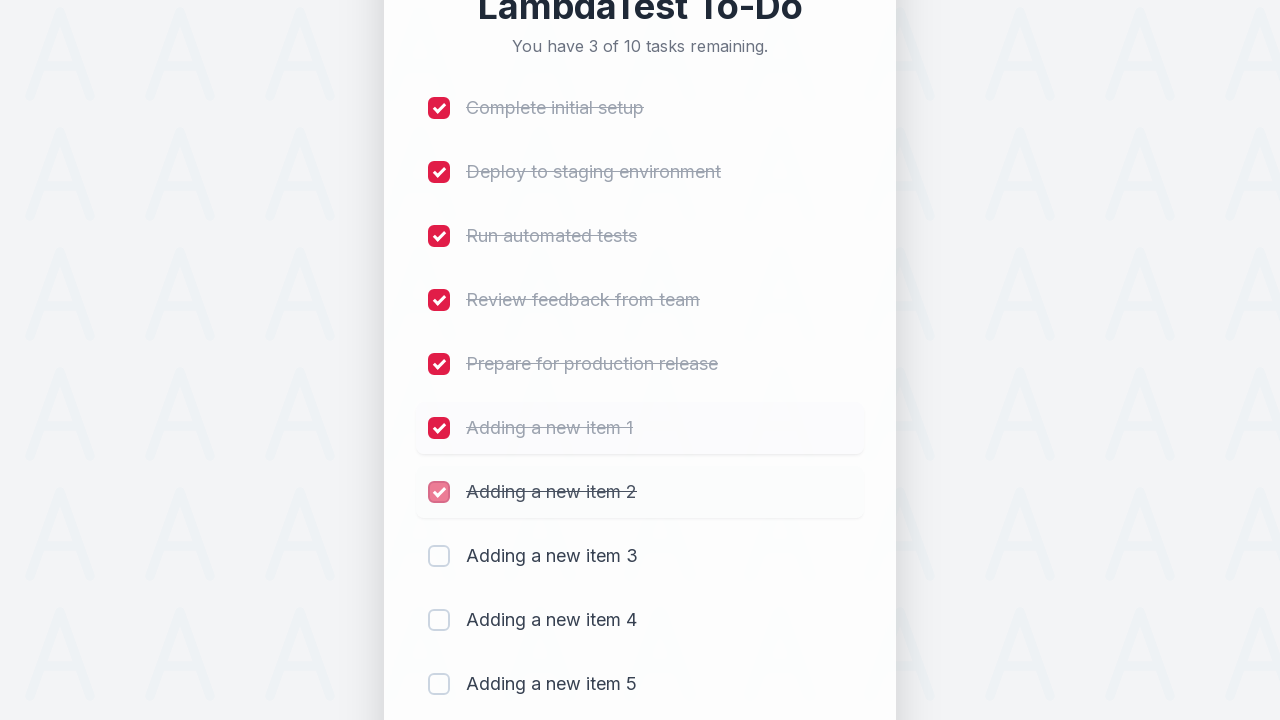

Waited 300ms for checkbox state to update
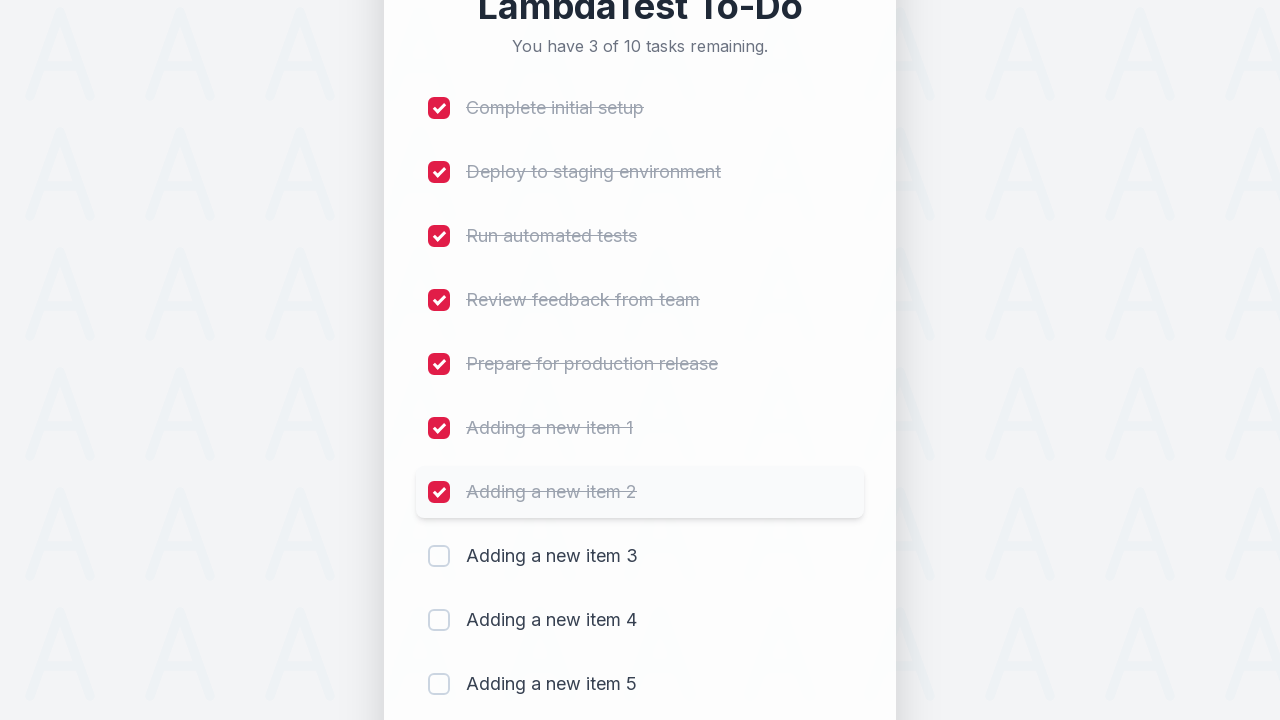

Clicked checkbox for item 8 of 10 to mark as completed at (439, 556) on xpath=(//input[@type='checkbox'])[8]
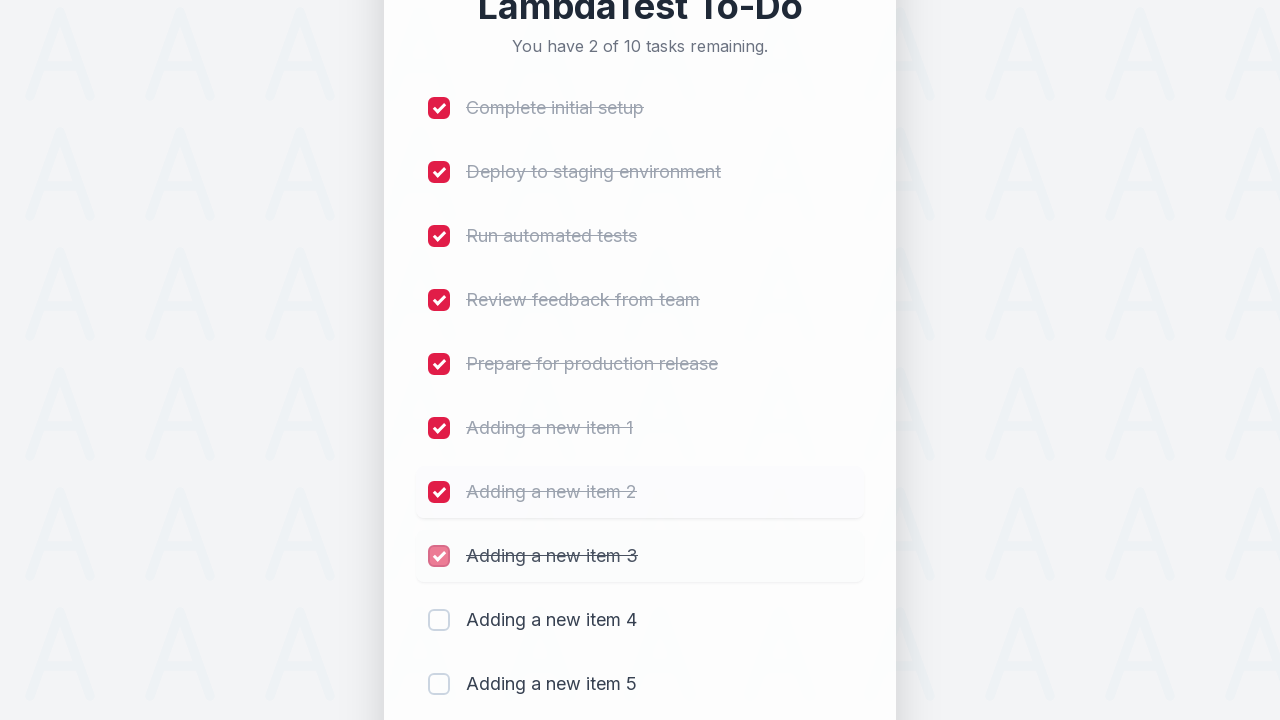

Waited 300ms for checkbox state to update
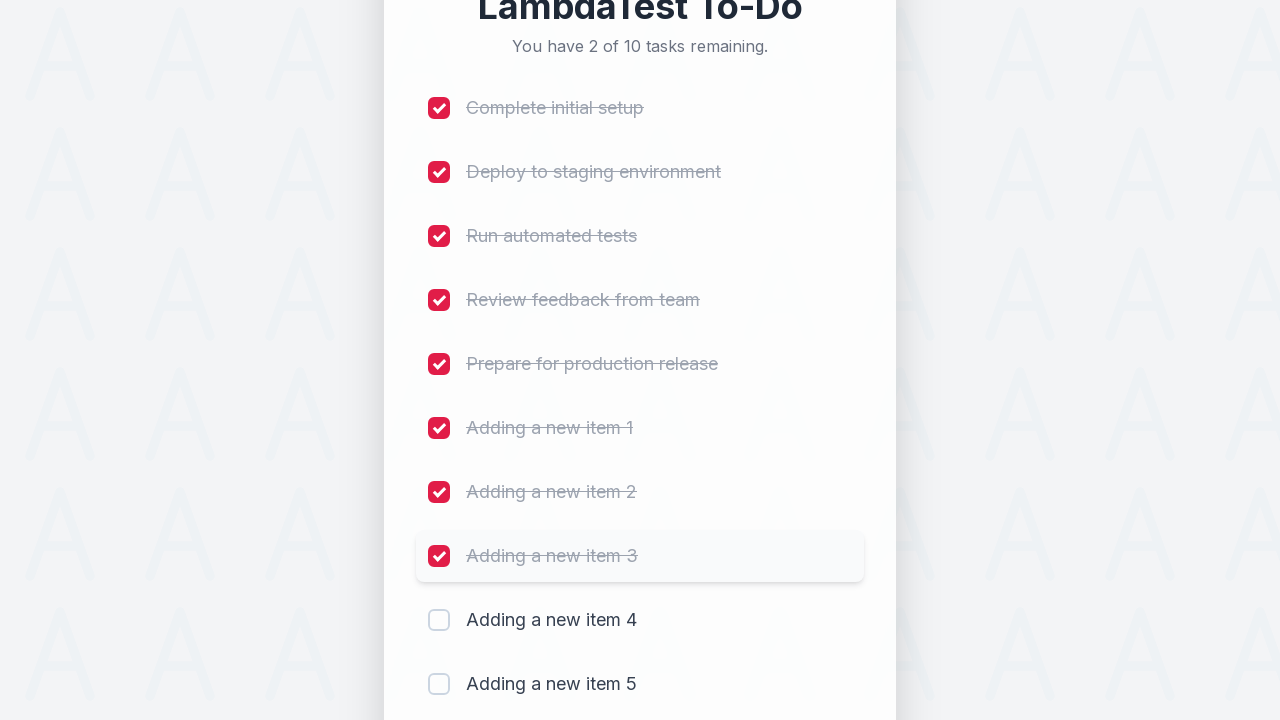

Clicked checkbox for item 9 of 10 to mark as completed at (439, 620) on xpath=(//input[@type='checkbox'])[9]
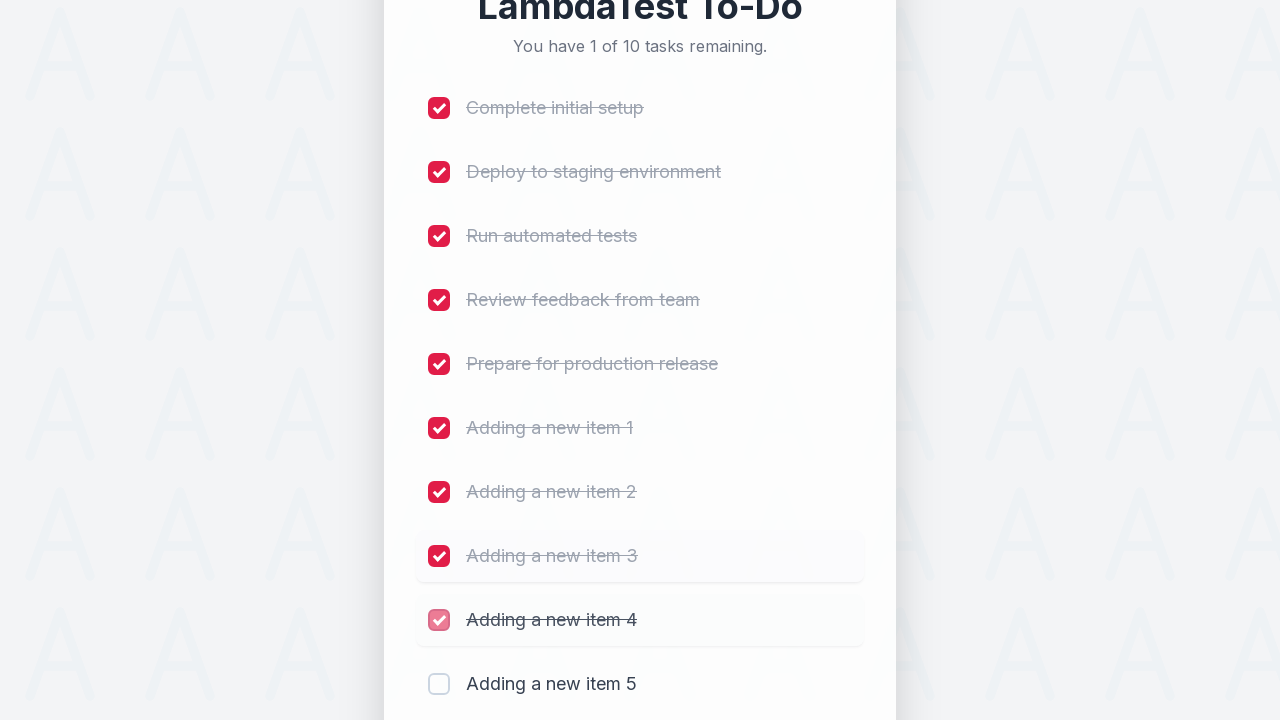

Waited 300ms for checkbox state to update
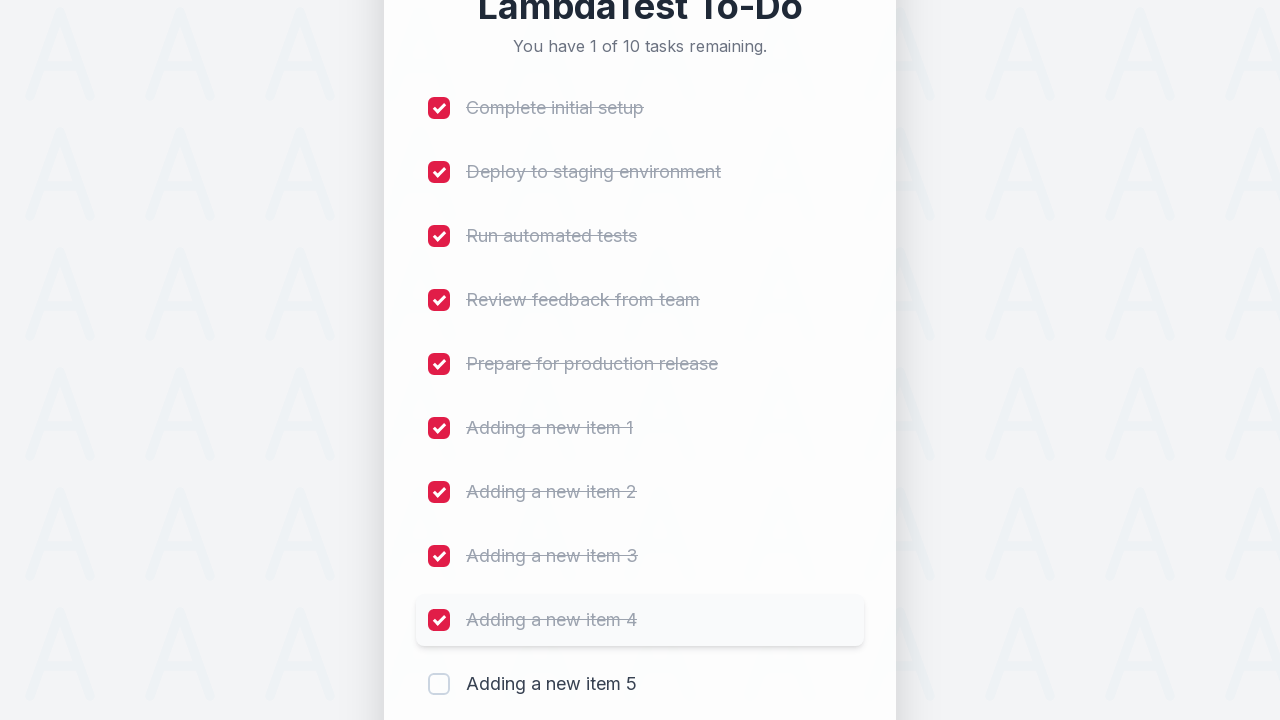

Clicked checkbox for item 10 of 10 to mark as completed at (439, 684) on xpath=(//input[@type='checkbox'])[10]
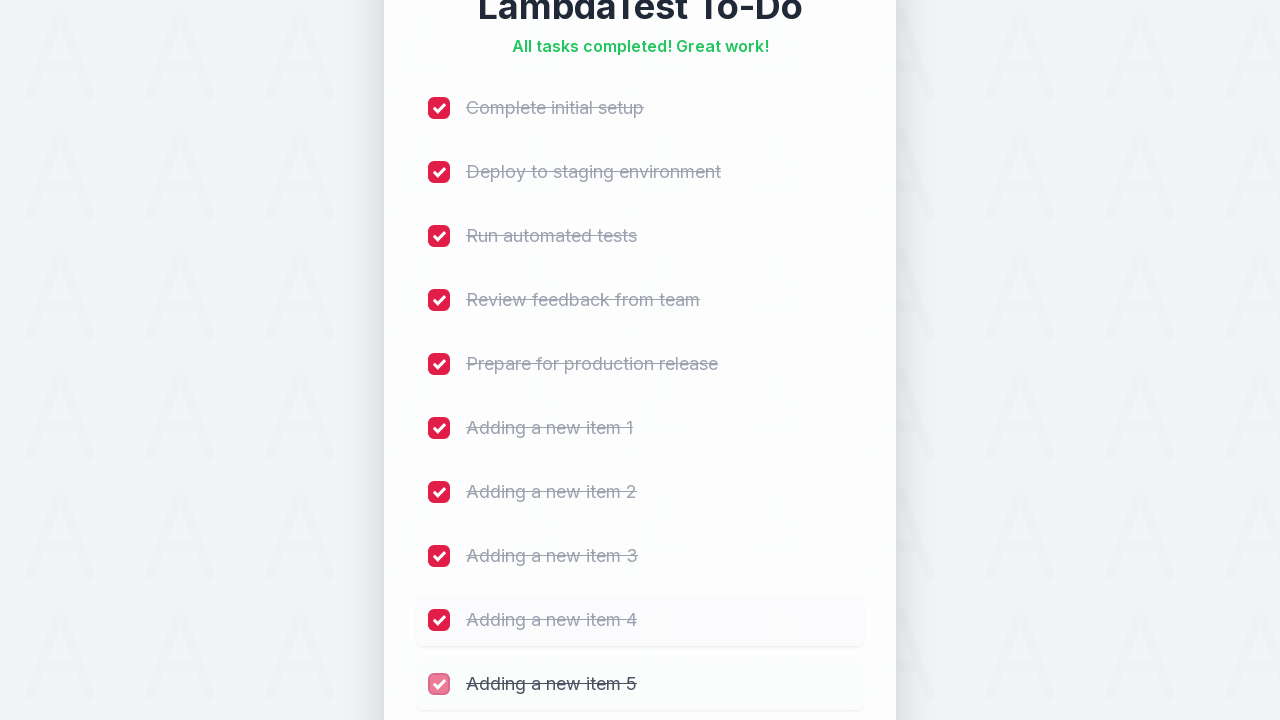

Waited 300ms for checkbox state to update
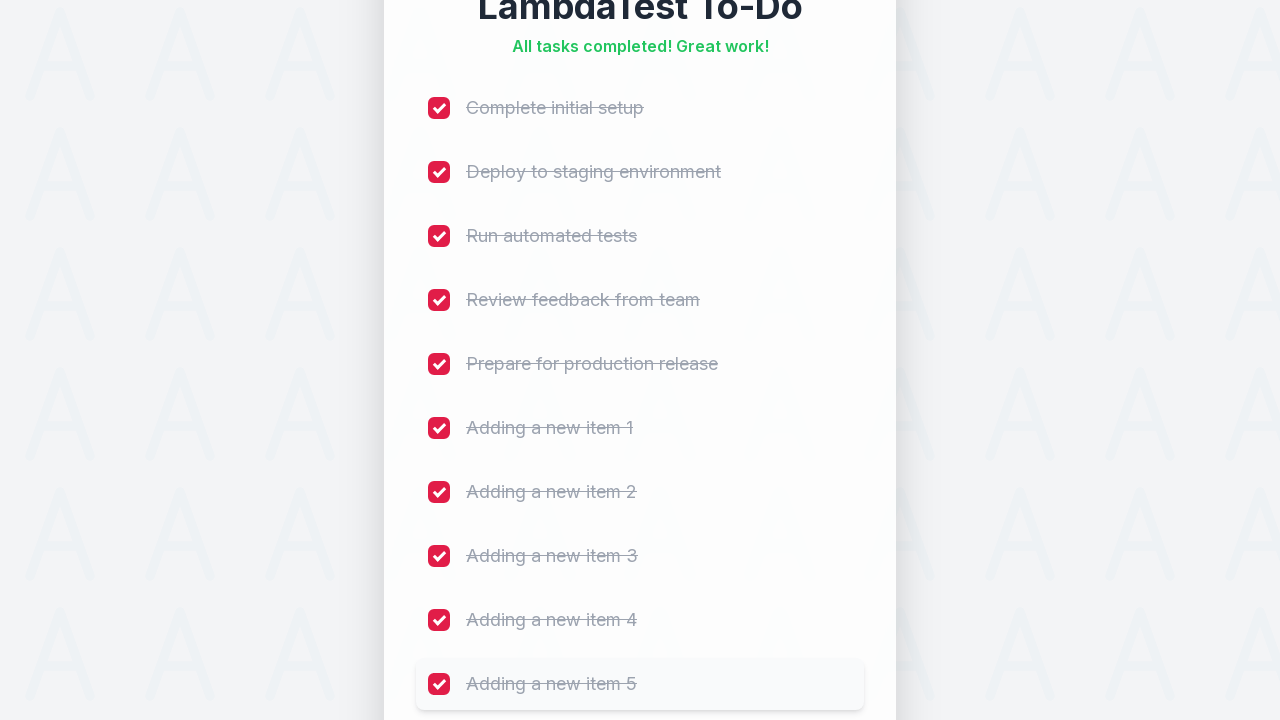

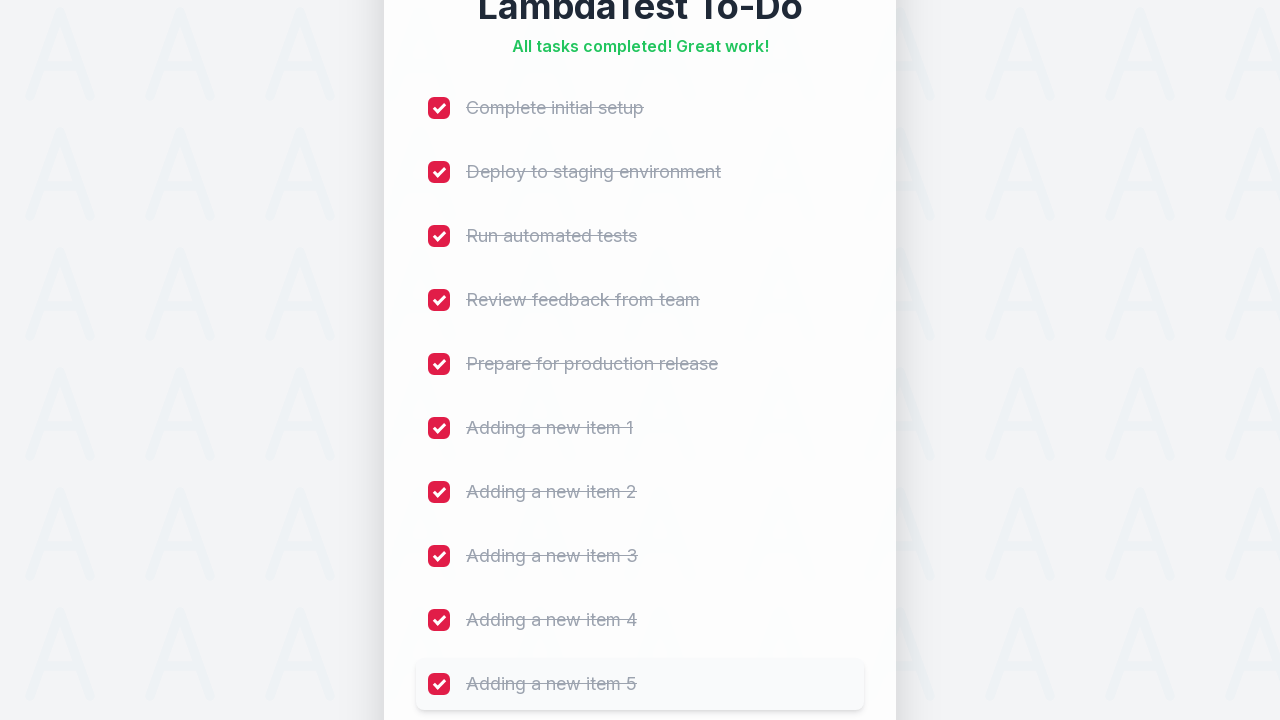